Verifies that all hyperlinks on the Selenium home page are valid by checking their HTTP response codes

Starting URL: https://www.seleniumhq.org/

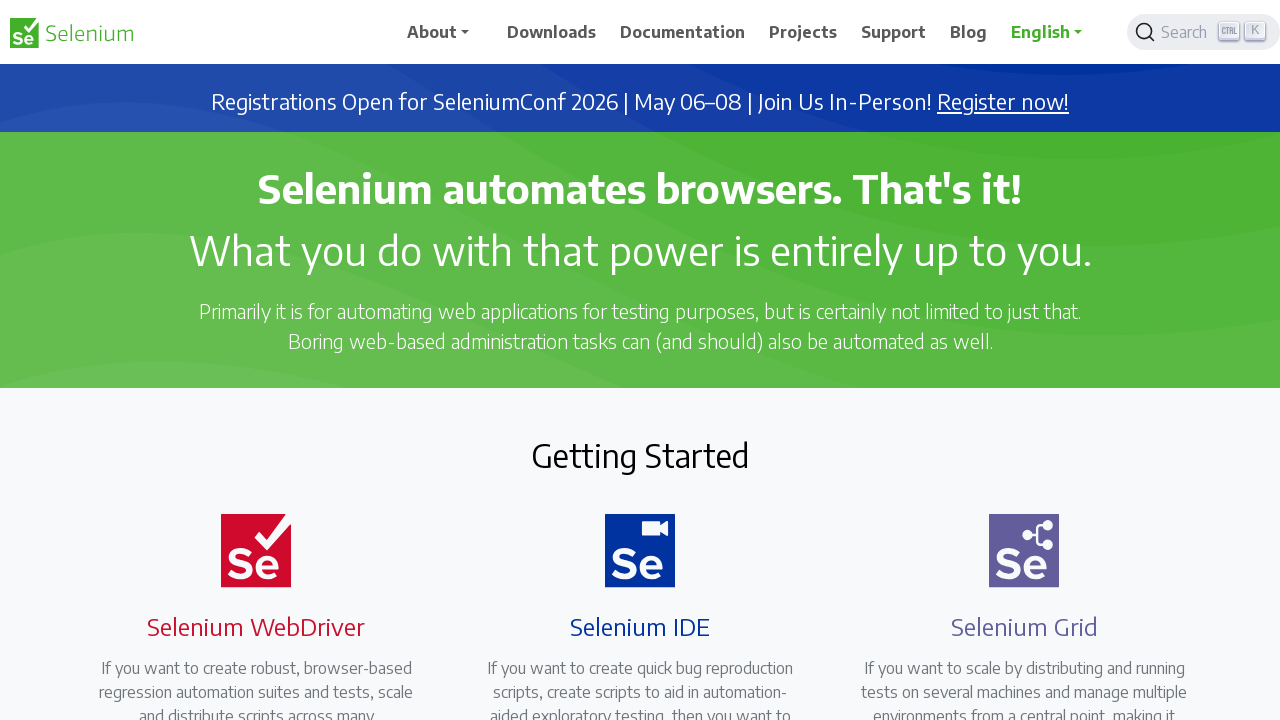

Navigated to Selenium home page
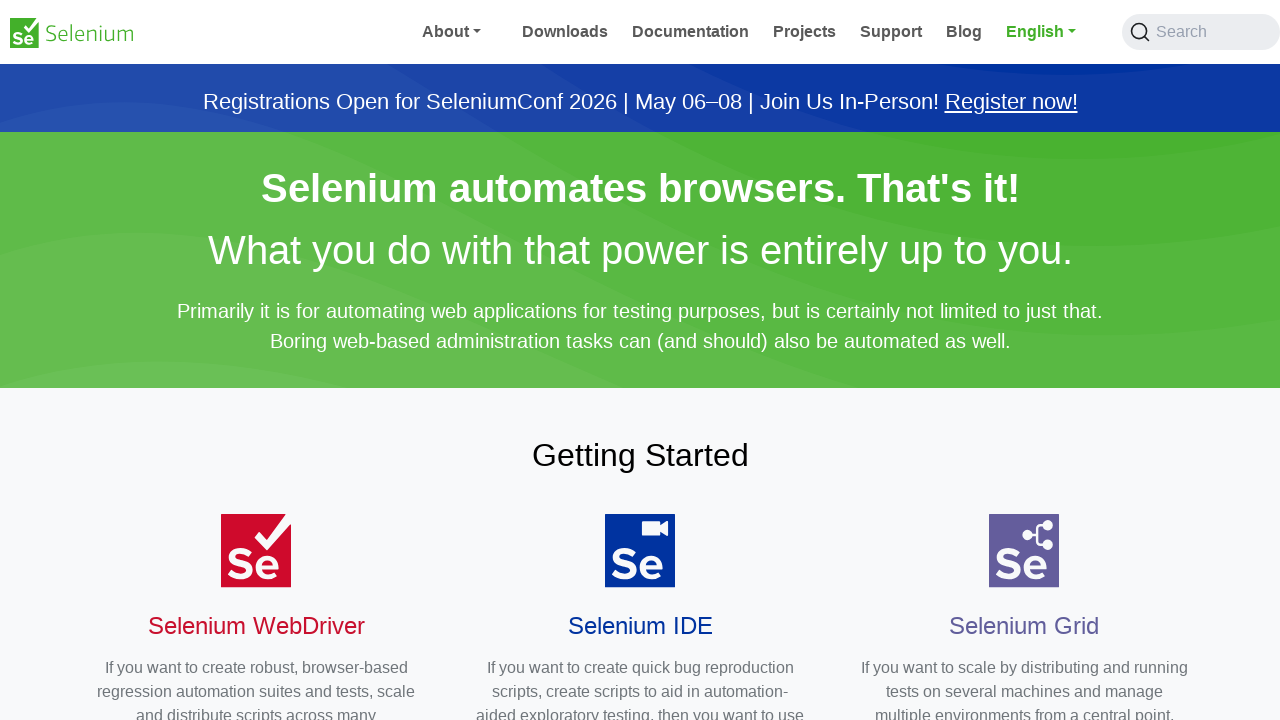

Retrieved all hyperlinks from the page
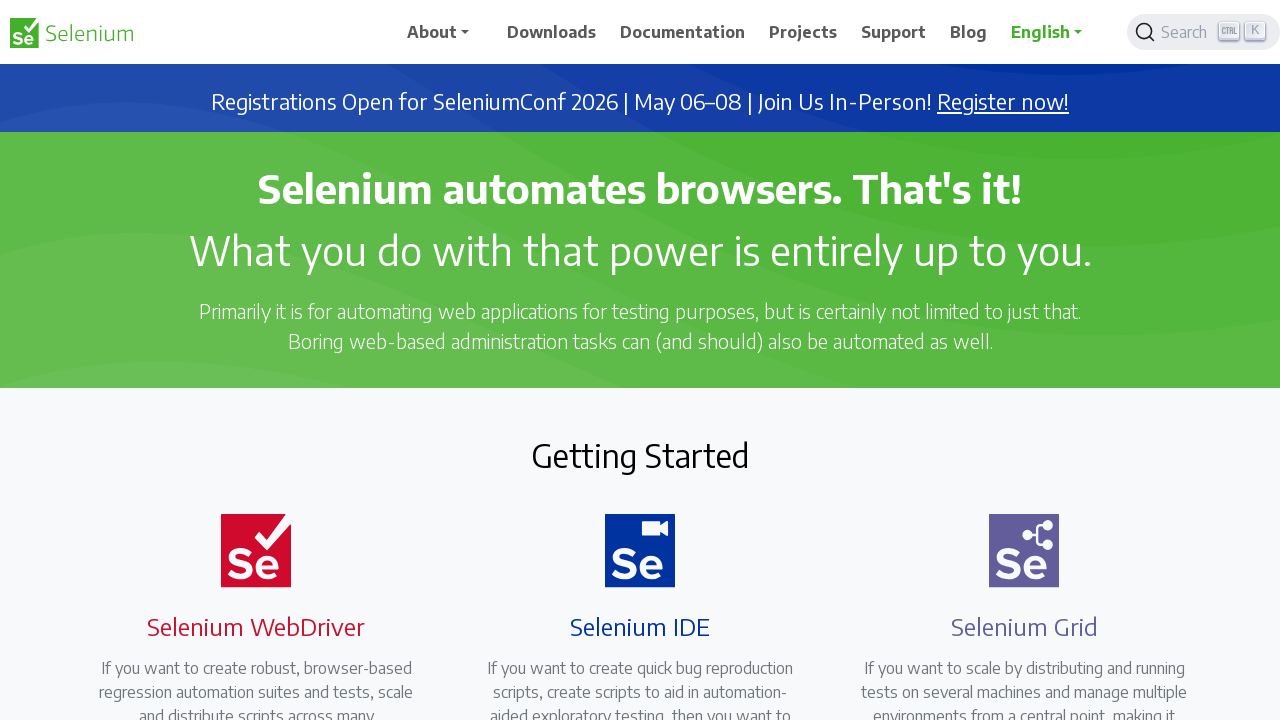

Retrieved href attribute: /
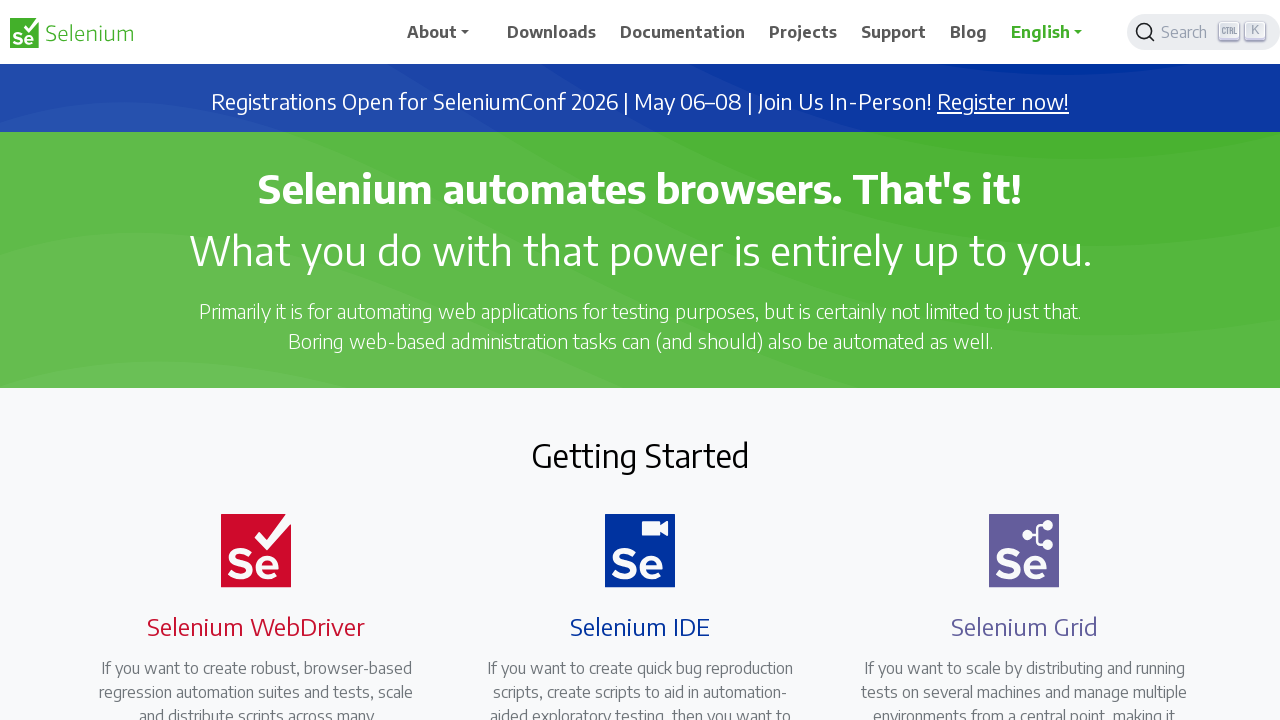

Retrieved href attribute: #
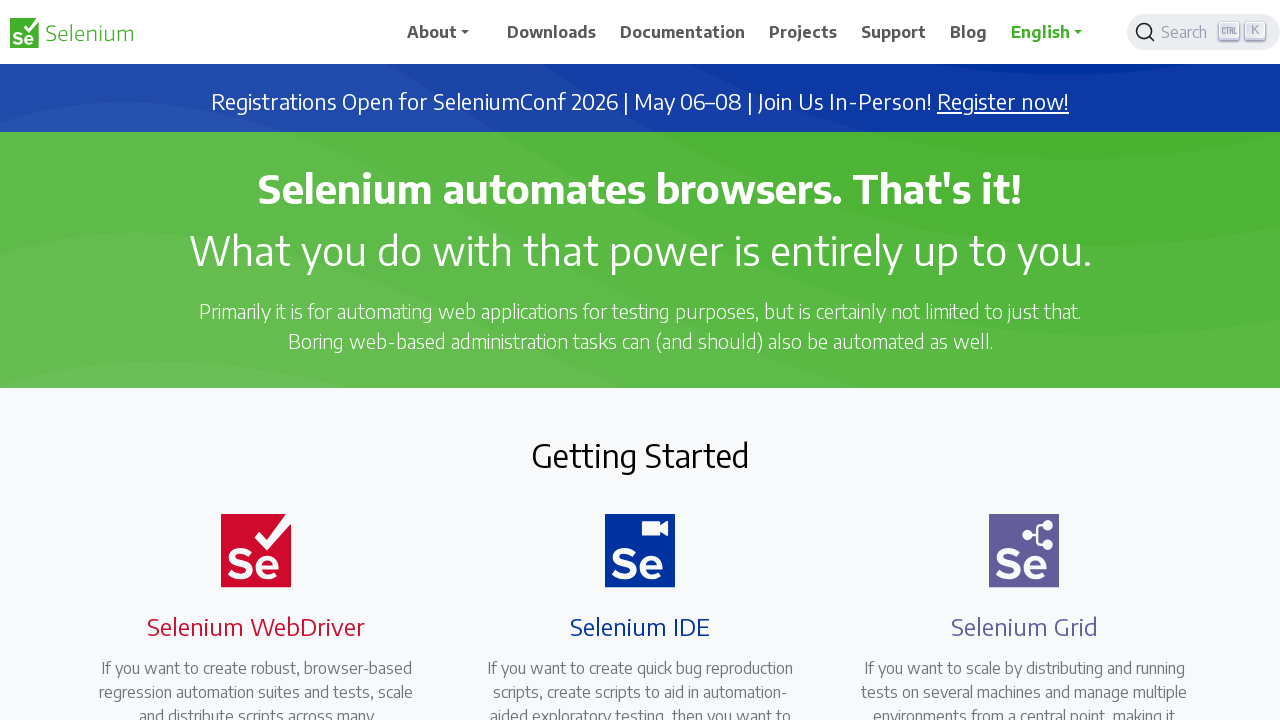

Retrieved href attribute: /about
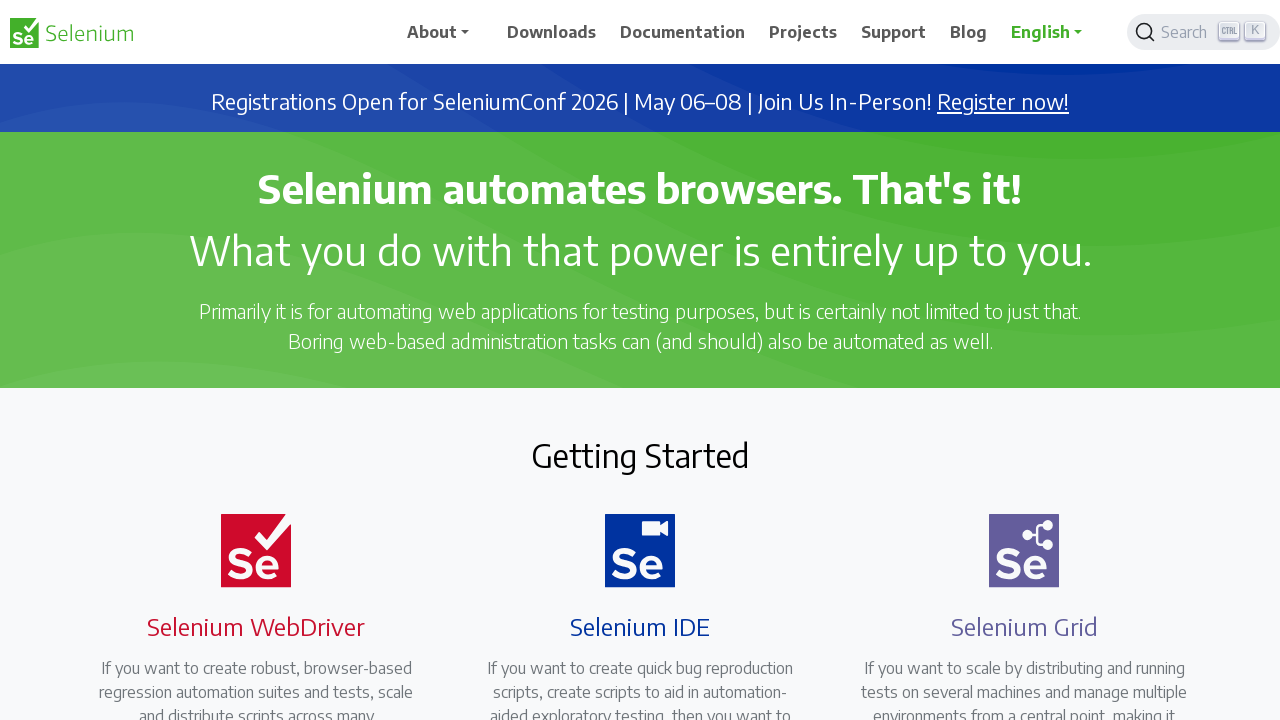

Retrieved href attribute: /project
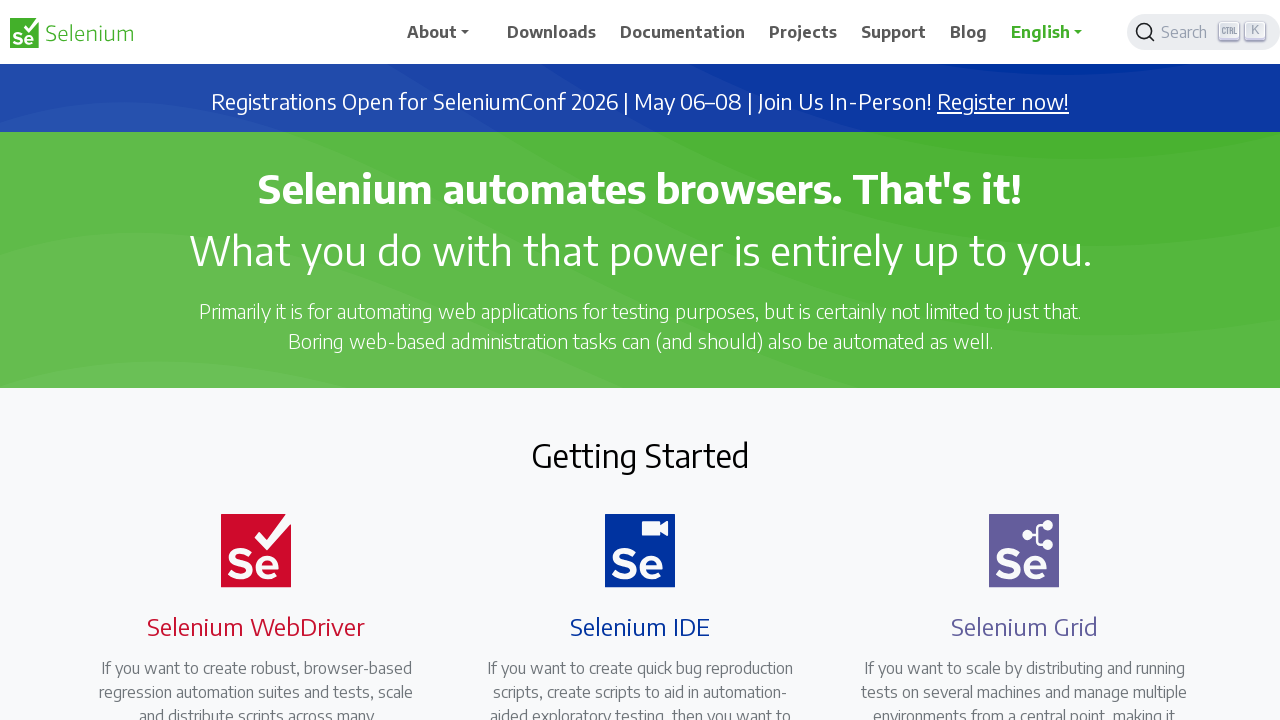

Retrieved href attribute: /events
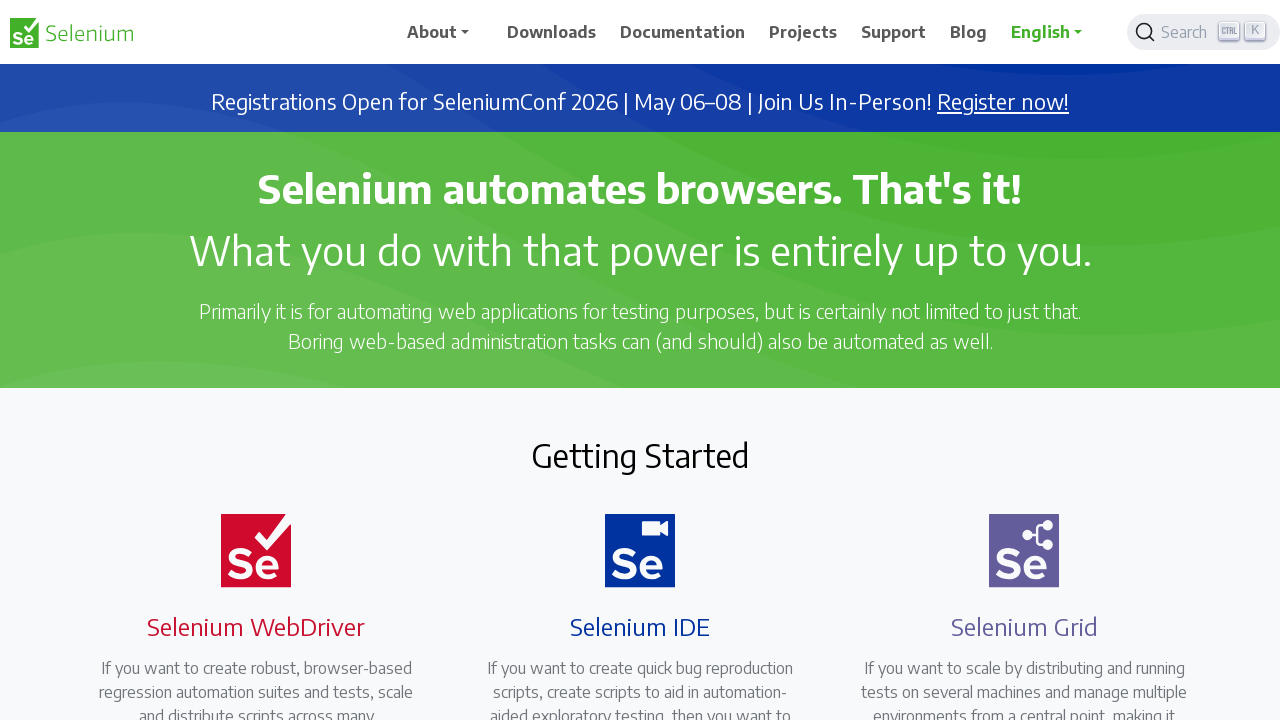

Retrieved href attribute: /ecosystem
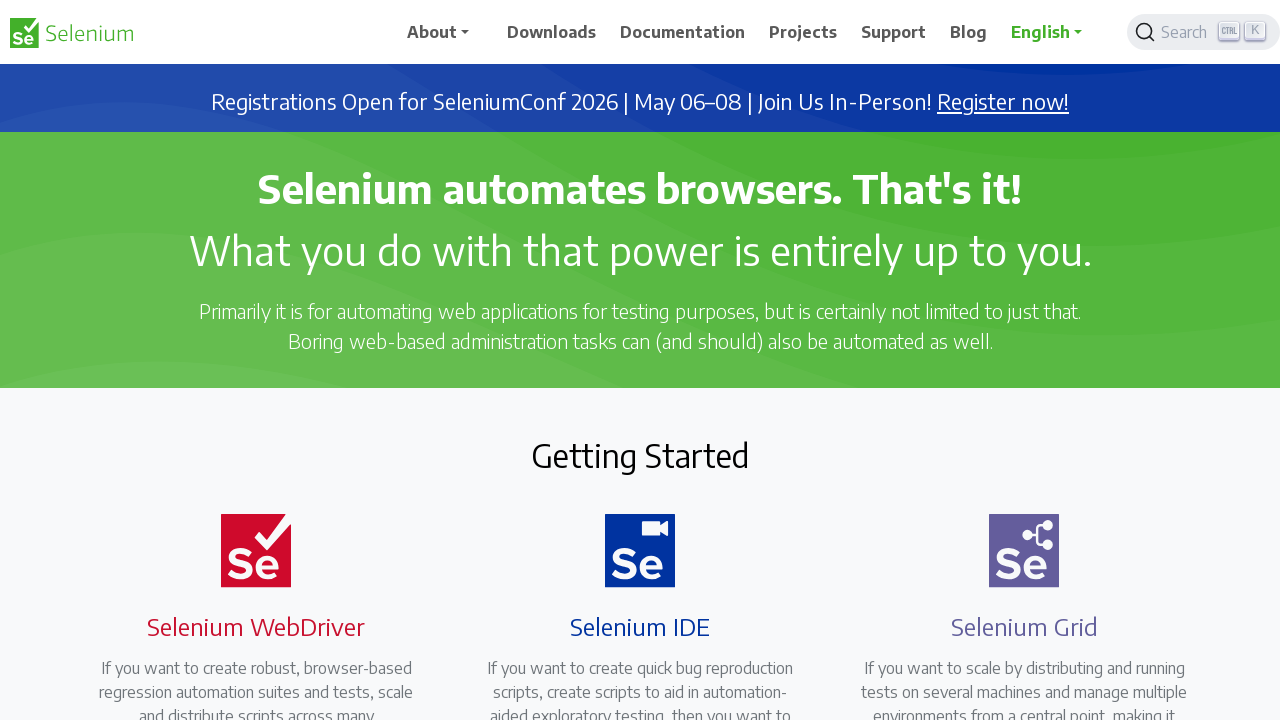

Retrieved href attribute: /history
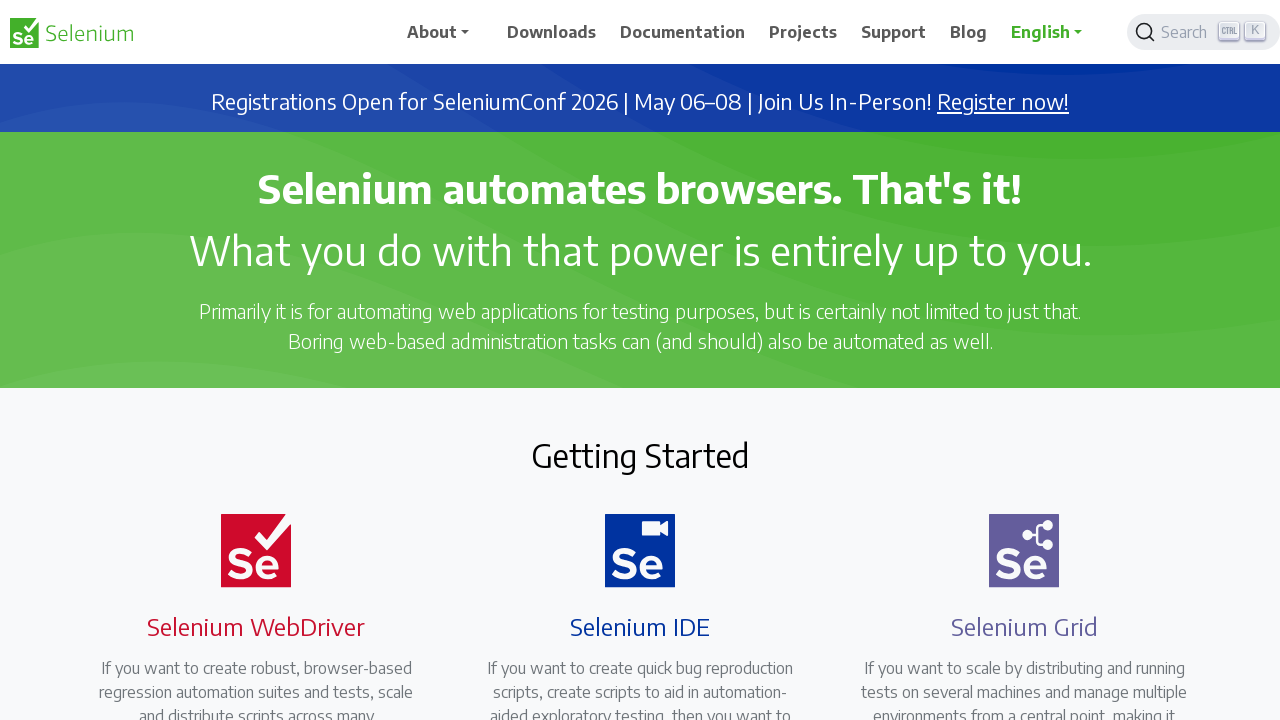

Retrieved href attribute: /getinvolved
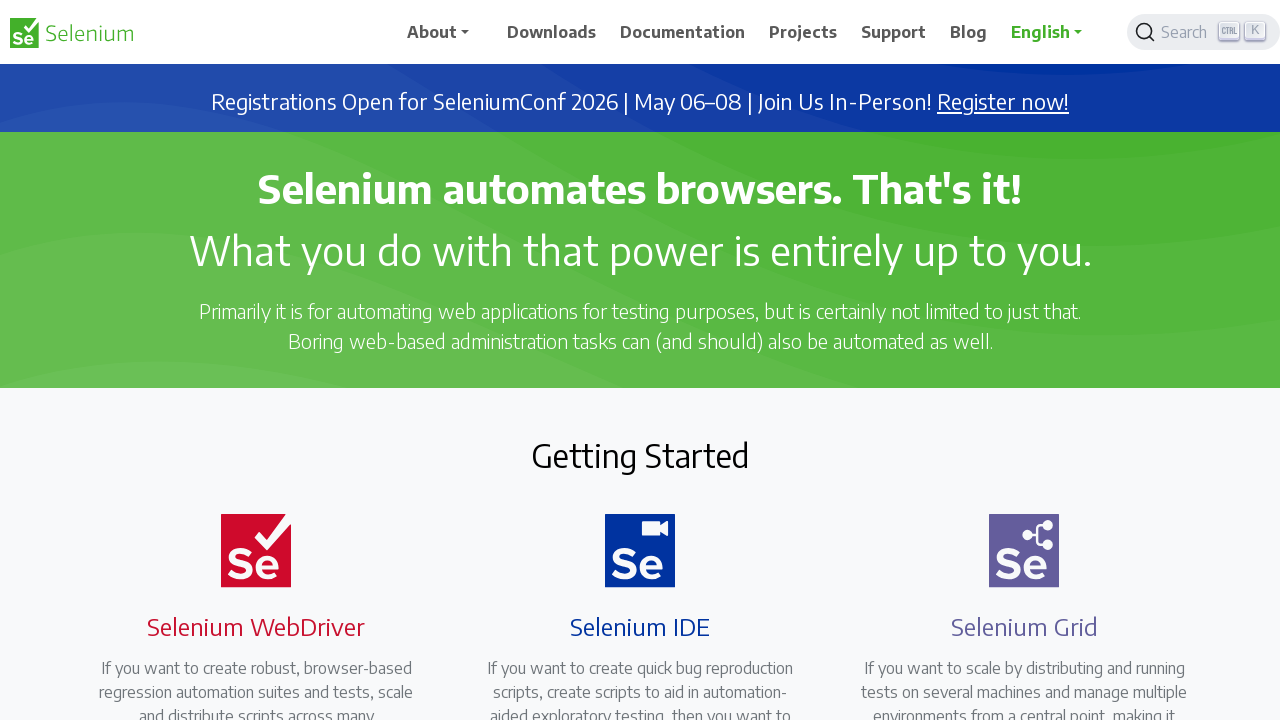

Retrieved href attribute: /sponsors
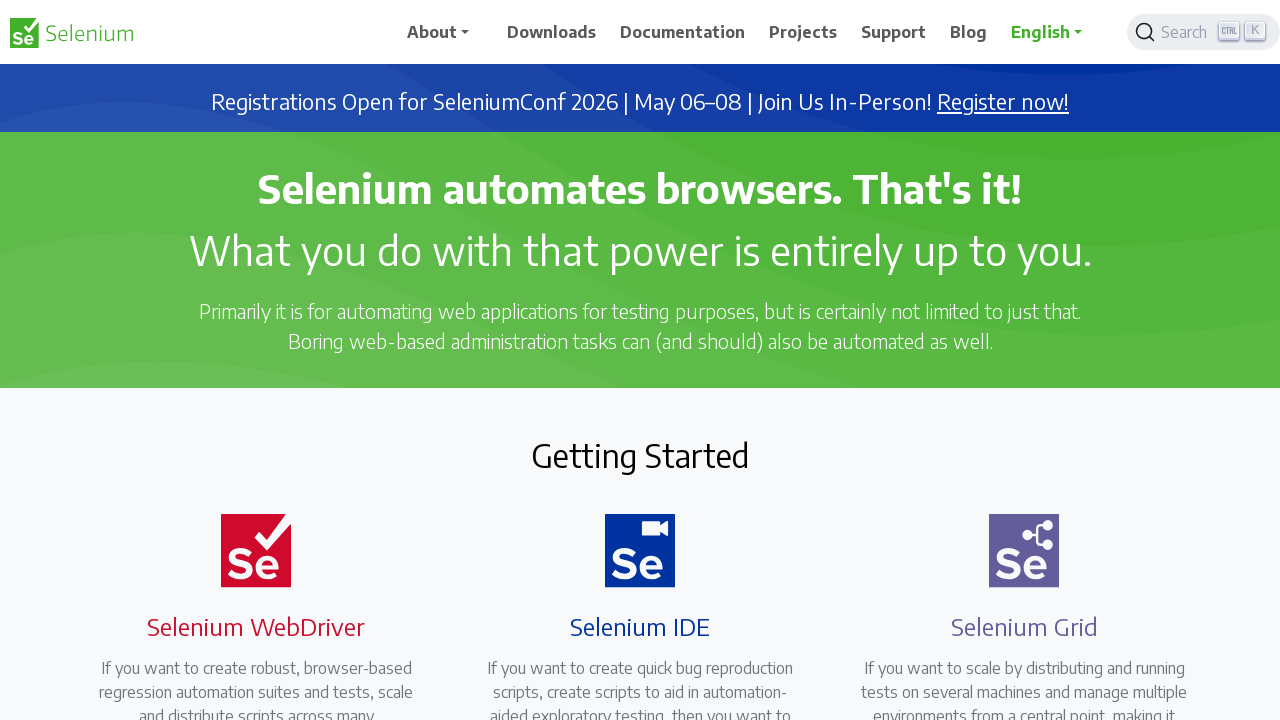

Retrieved href attribute: /sponsor
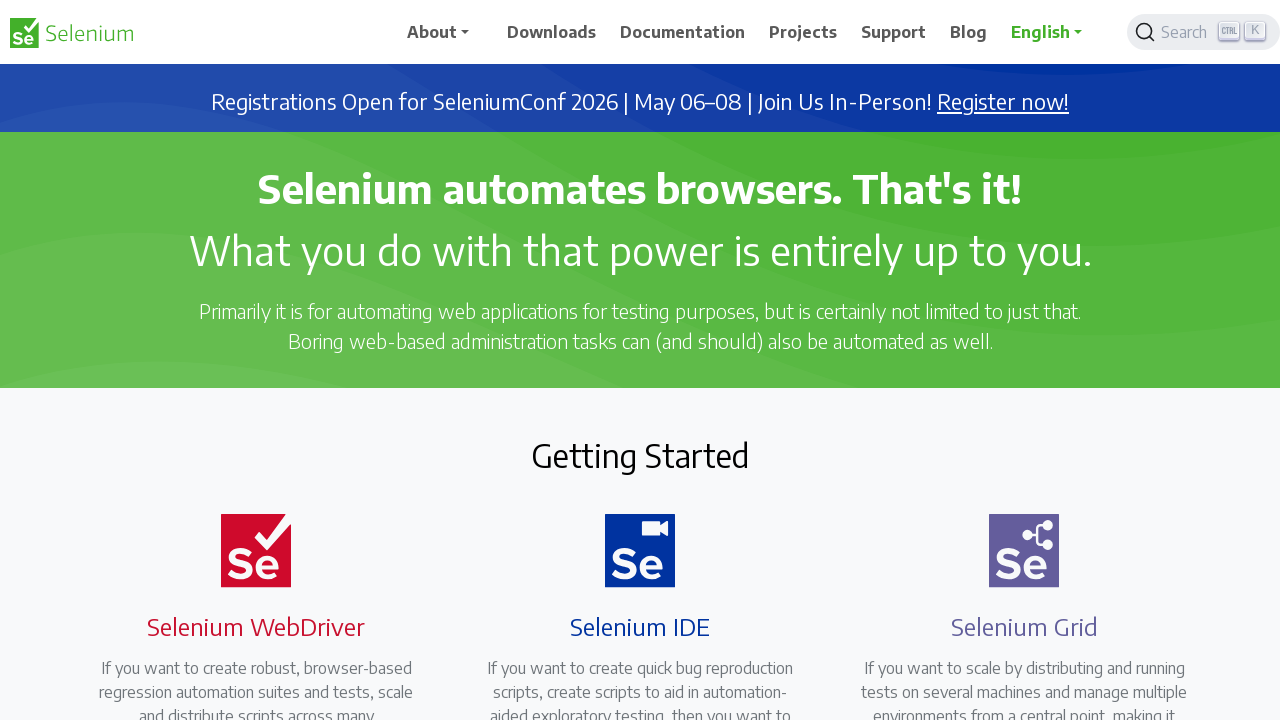

Retrieved href attribute: /downloads
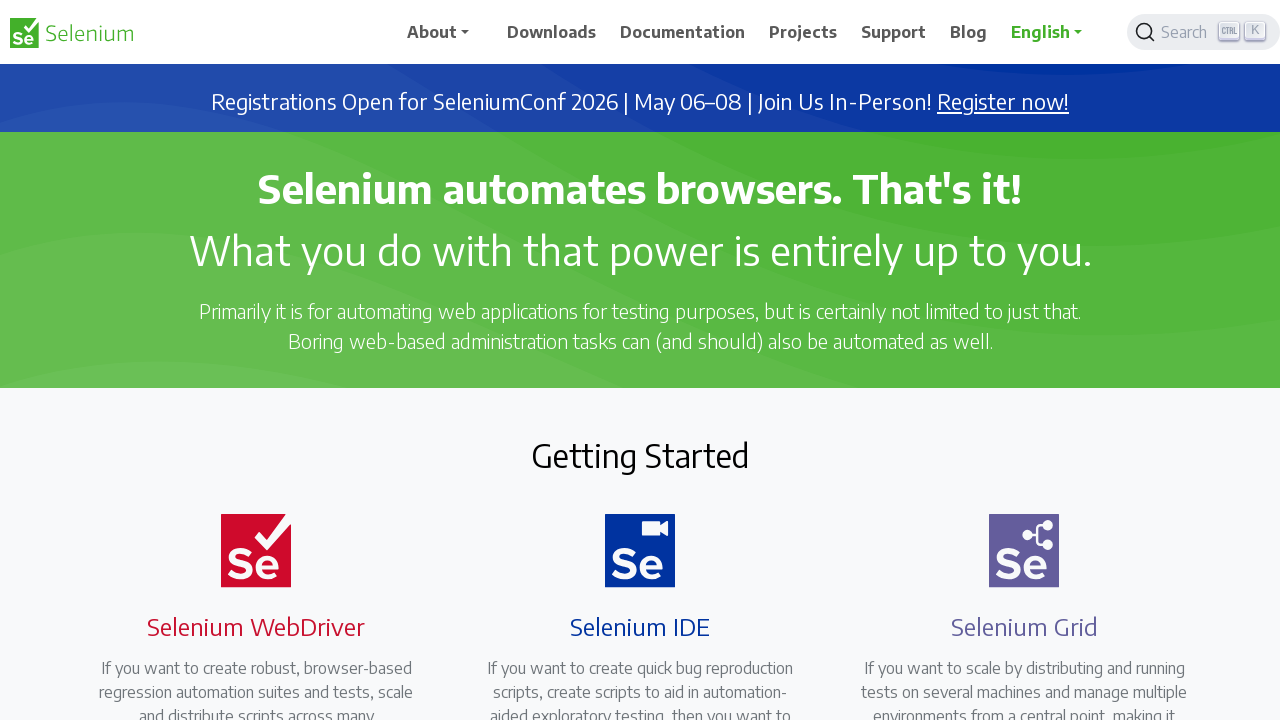

Retrieved href attribute: /documentation
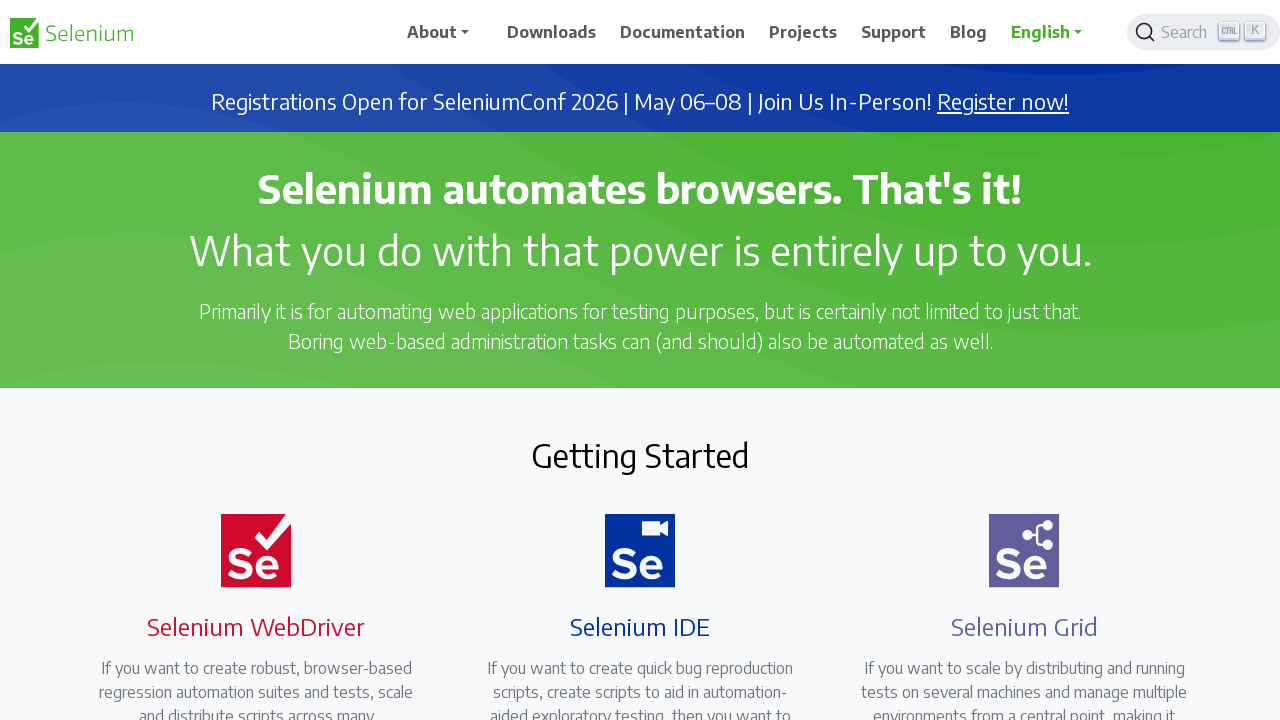

Retrieved href attribute: /projects
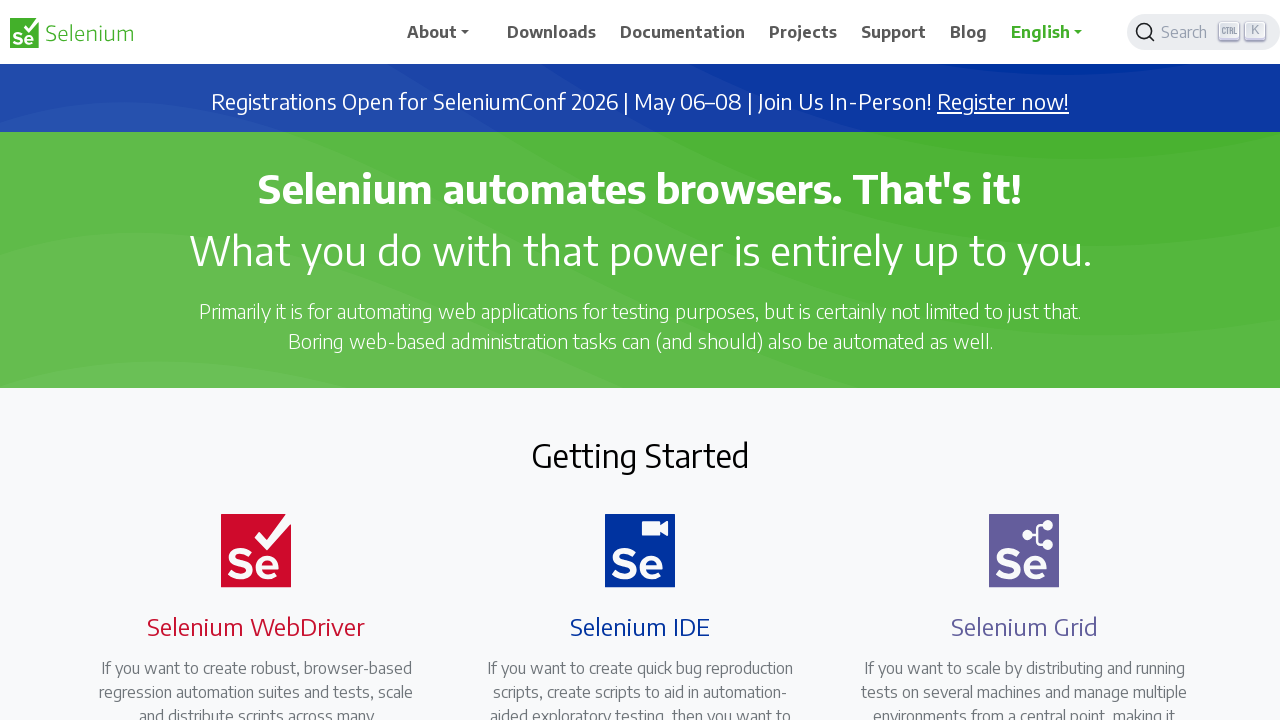

Retrieved href attribute: /support
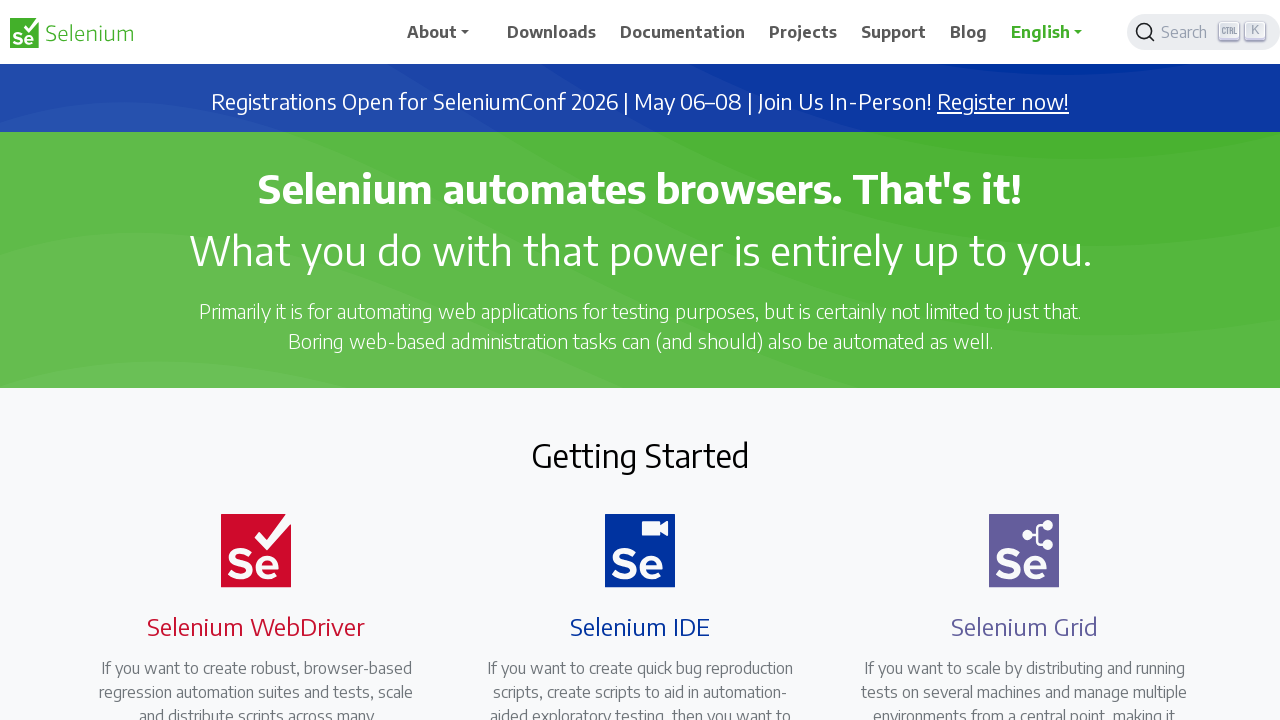

Retrieved href attribute: /blog
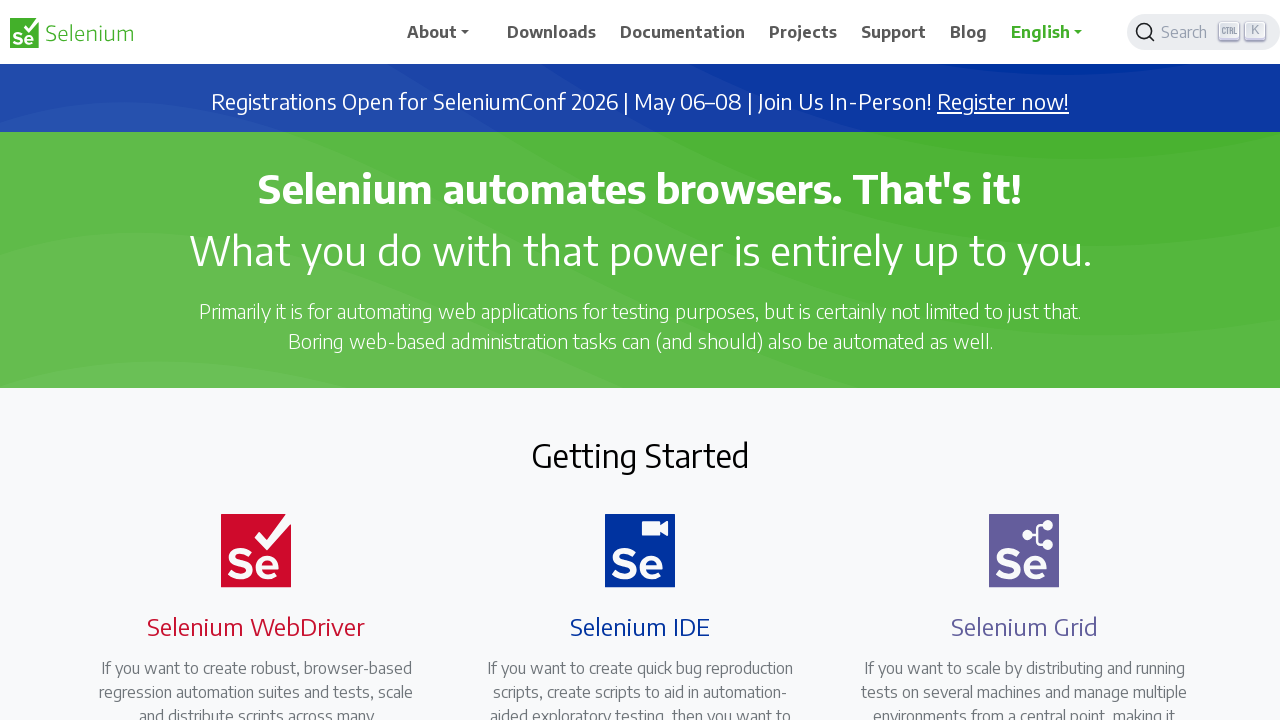

Retrieved href attribute: #
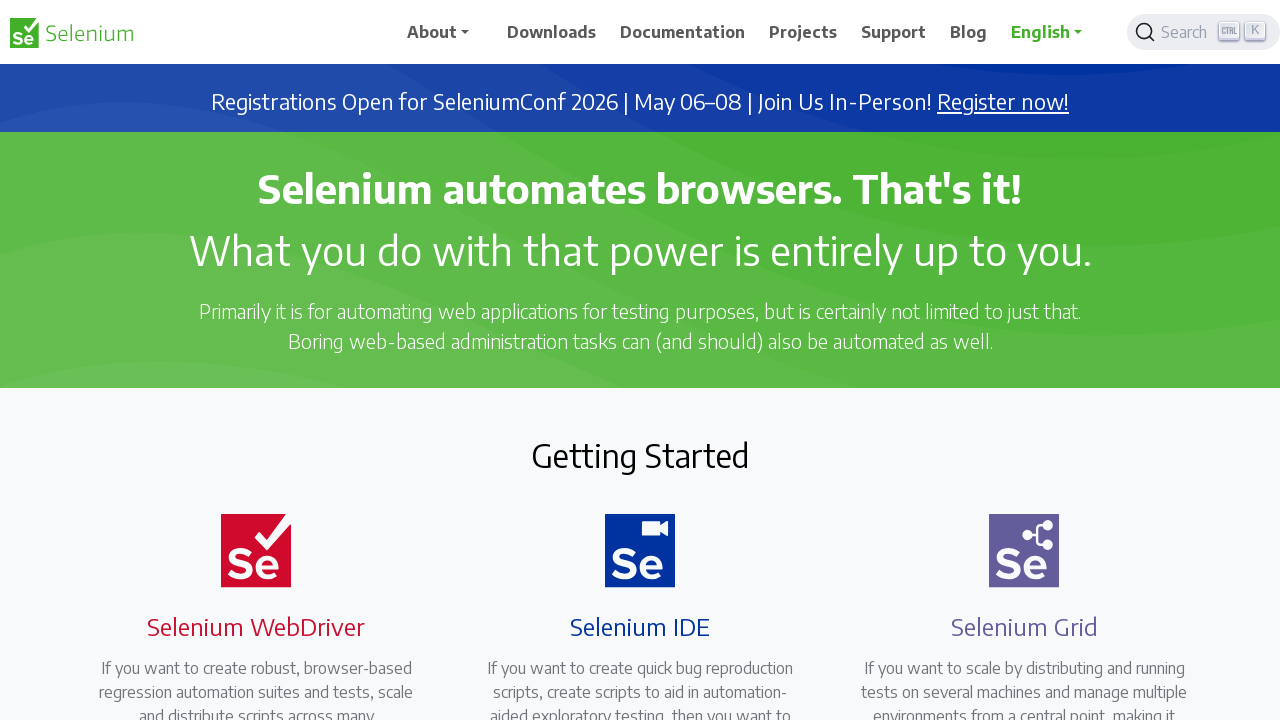

Retrieved href attribute: /pt-br/
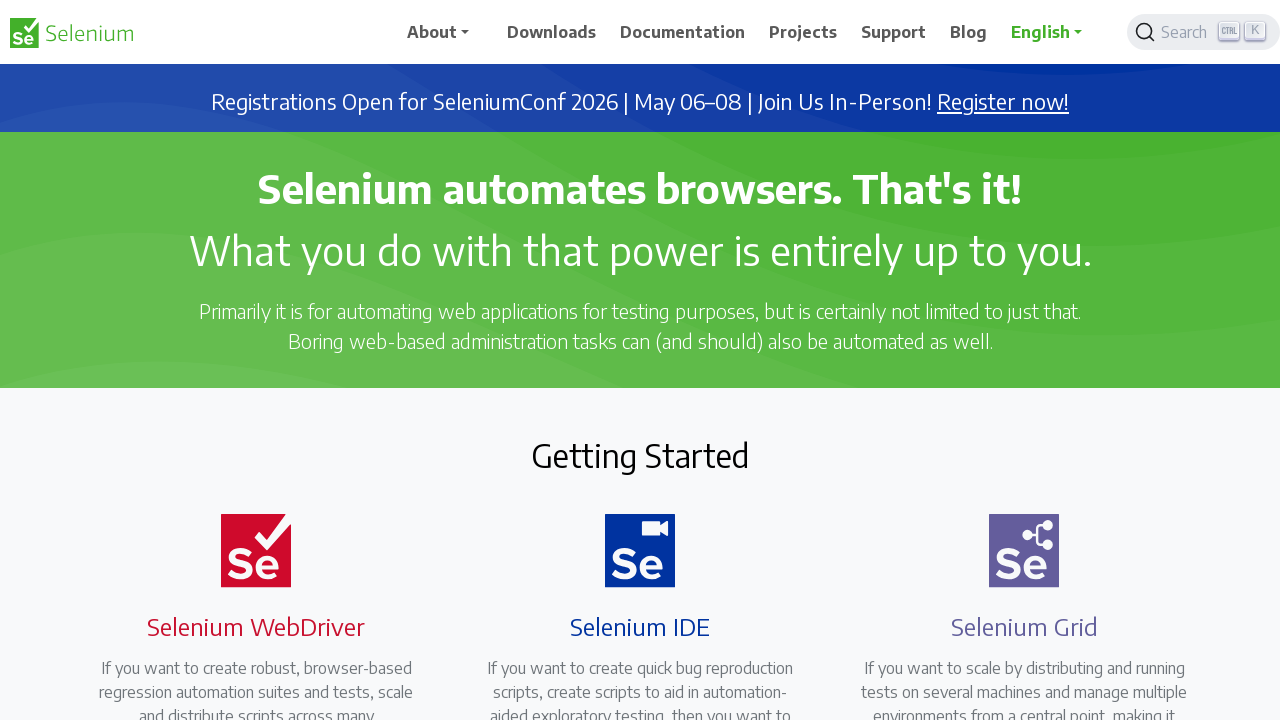

Retrieved href attribute: /zh-cn/
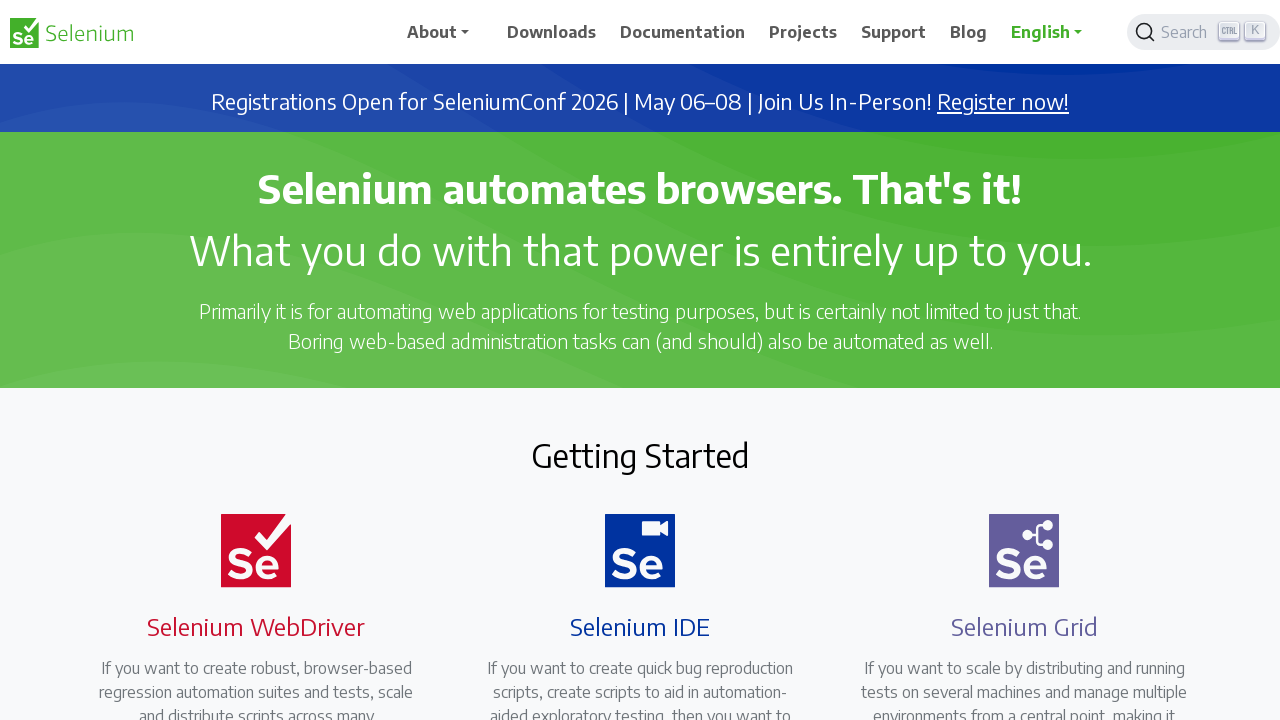

Retrieved href attribute: /ja/
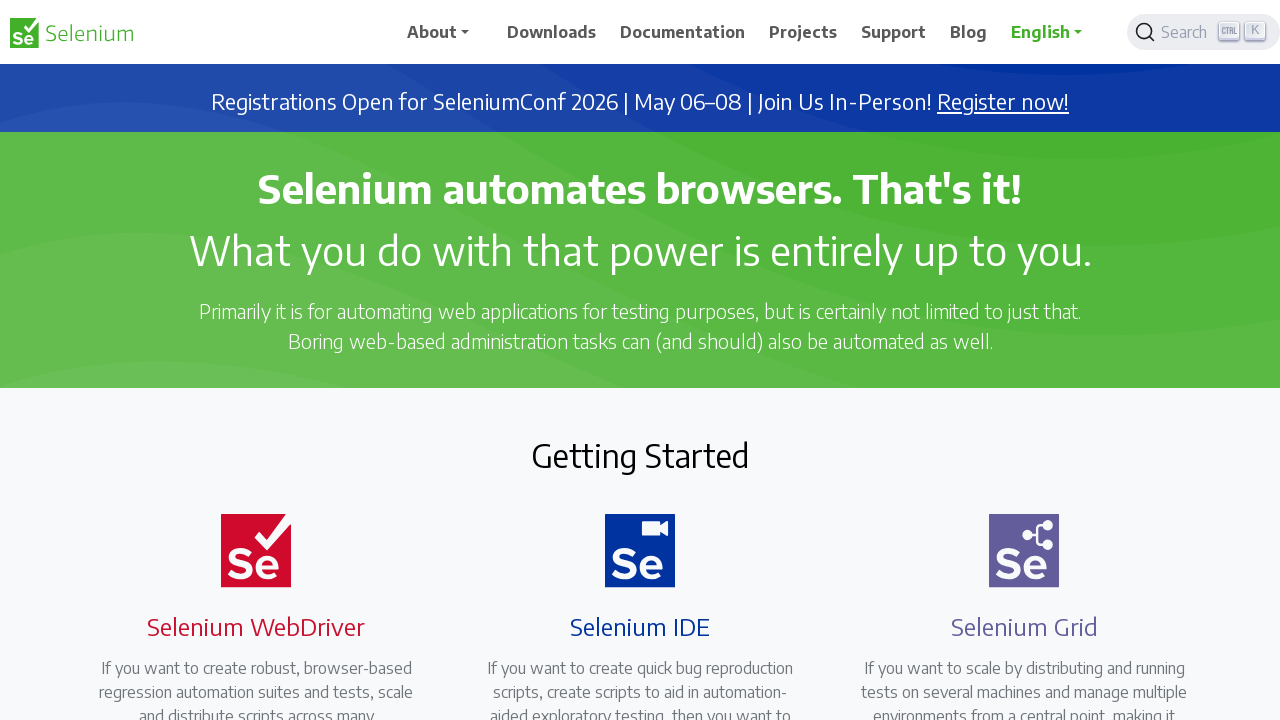

Retrieved href attribute: https://seleniumconf.com/register/?utm_medium=Referral&utm_source=selenium.dev&utm_campaign=register
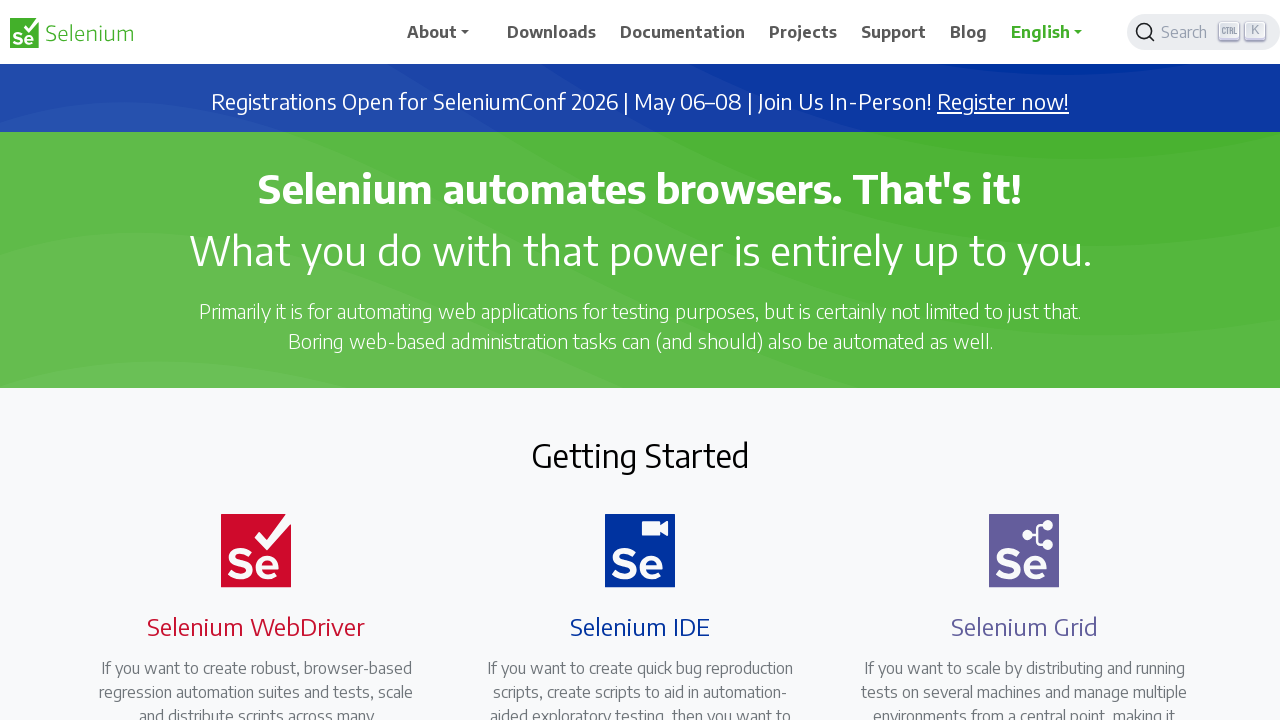

Retrieved href attribute: None
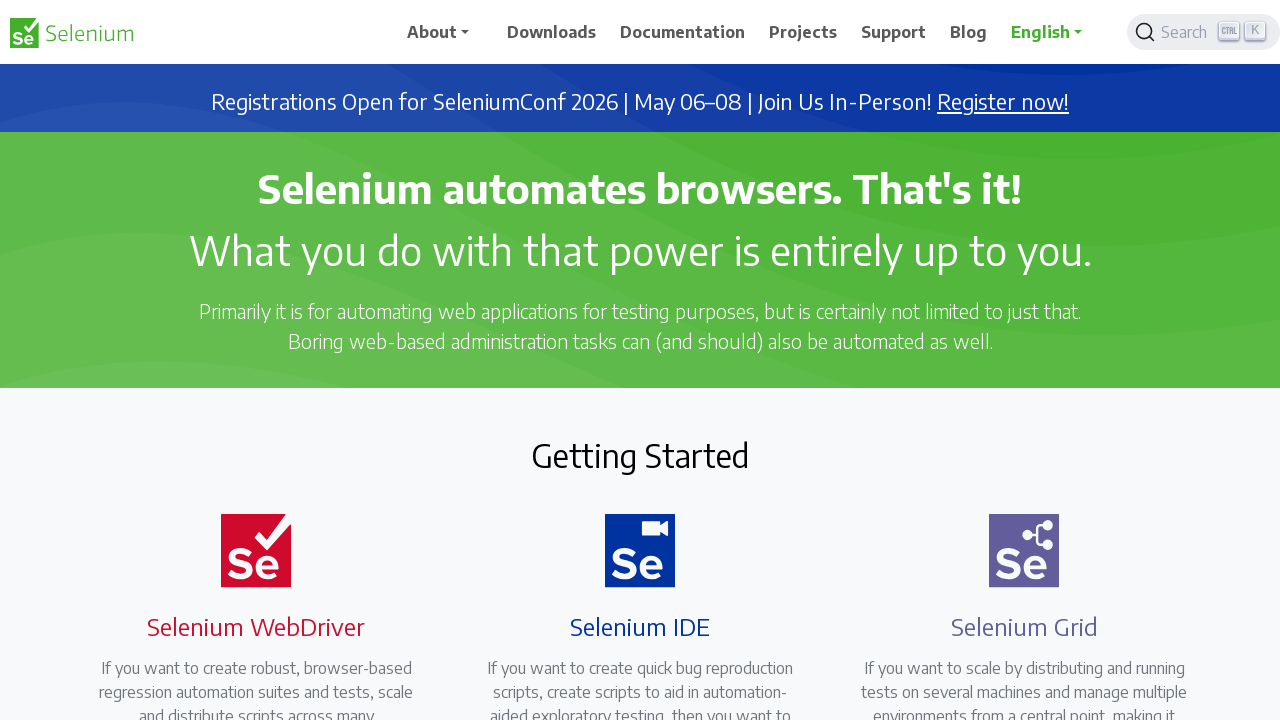

Retrieved href attribute: None
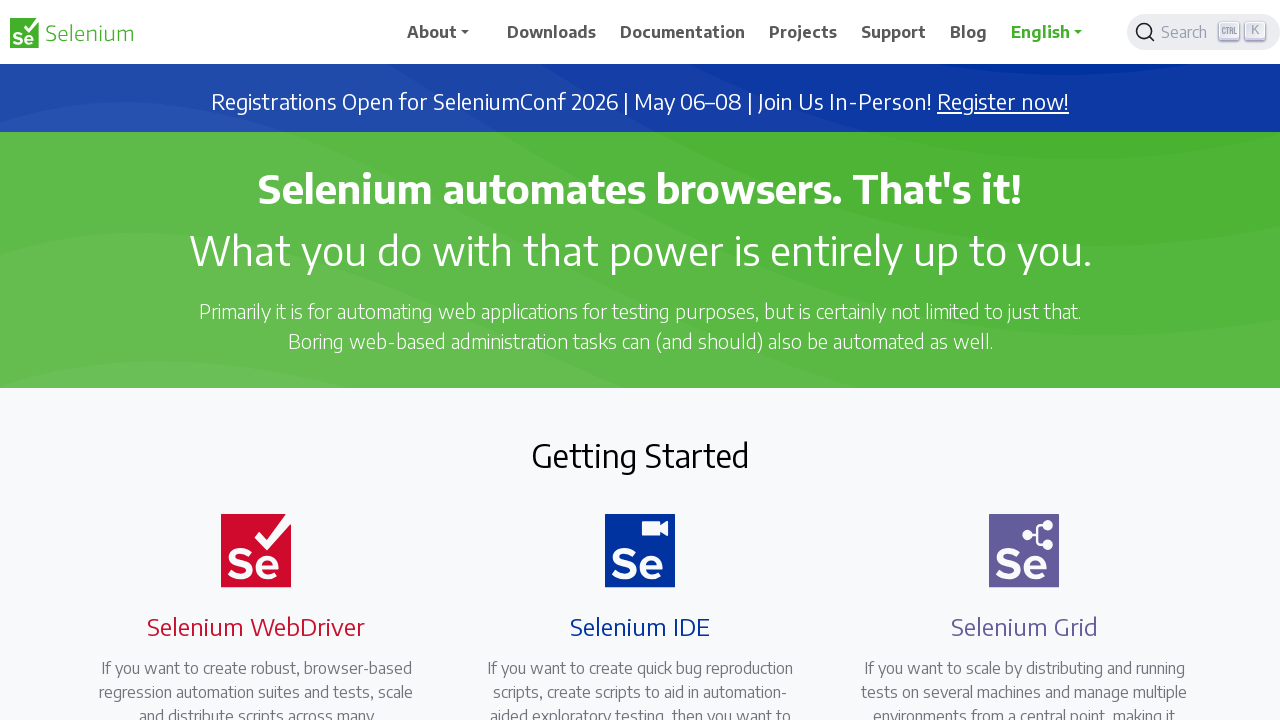

Retrieved href attribute: /documentation/webdriver/
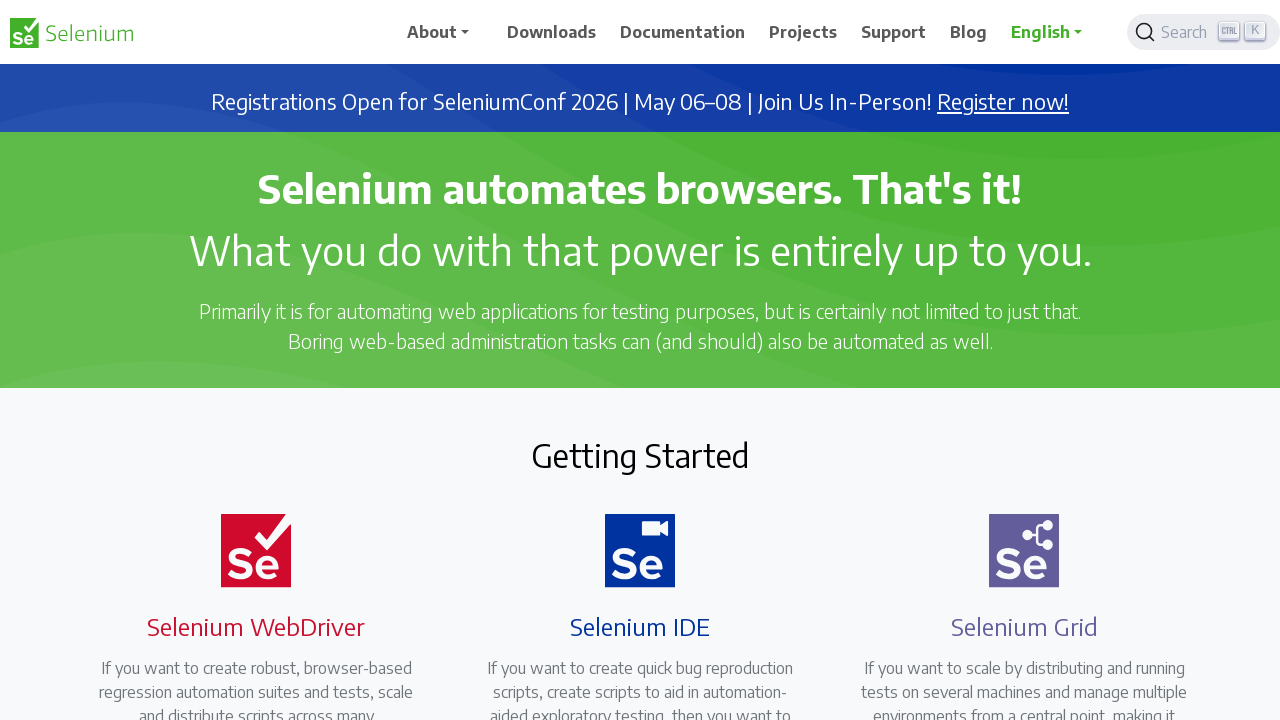

Retrieved href attribute: https://selenium.dev/selenium-ide/
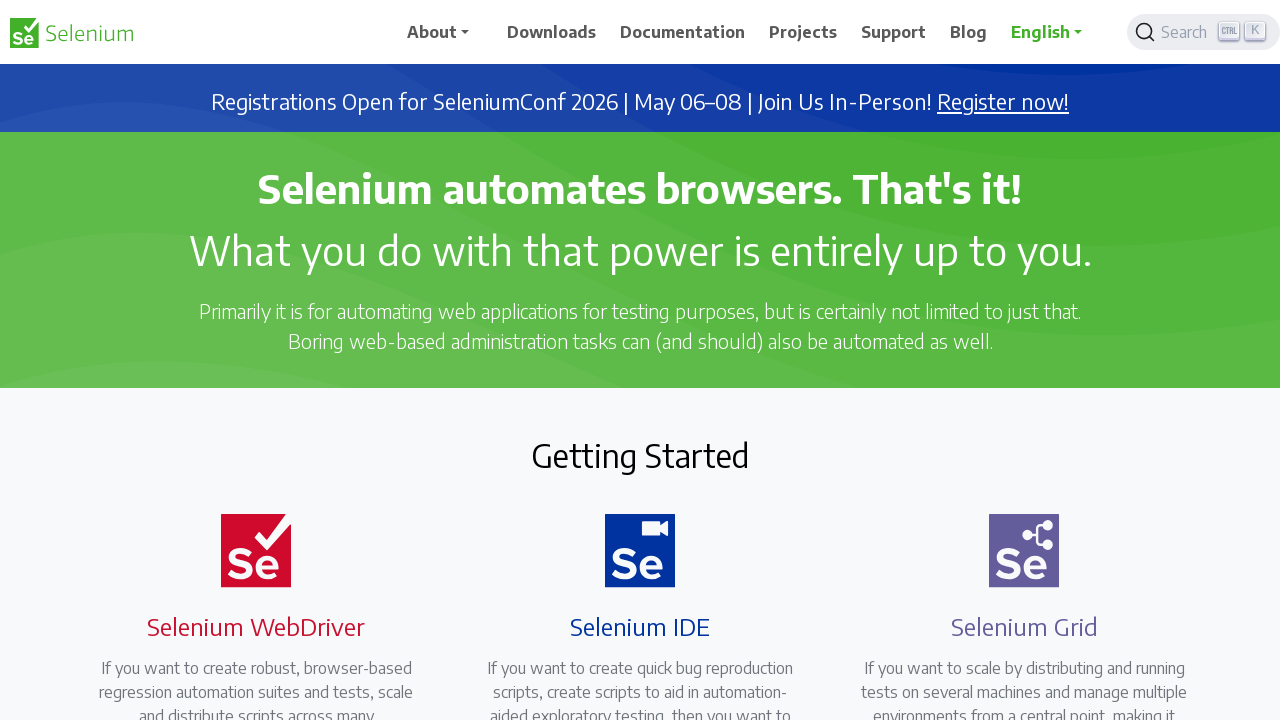

Retrieved href attribute: /documentation/grid/
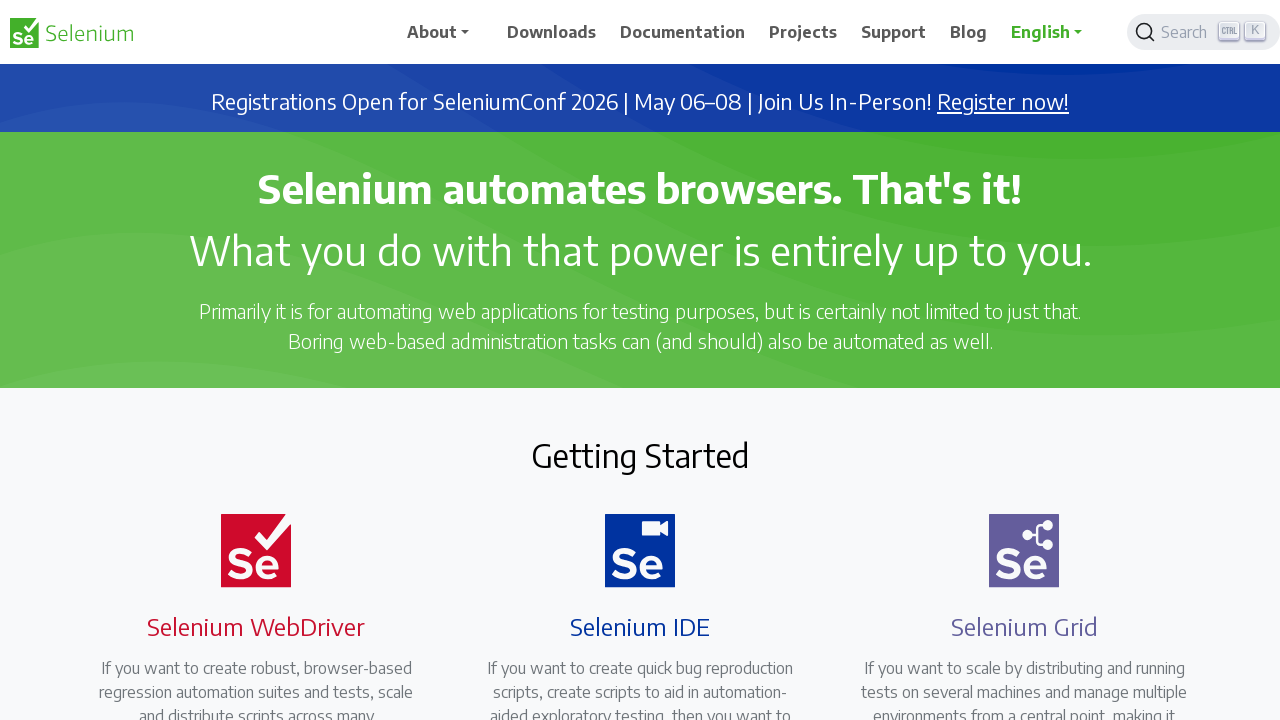

Retrieved href attribute: https://www.browserstack.com/automate?utm_campaign=open-source-sponsor&utm_campaigncode=701OW000009sQwVYAU&utm_medium=partnered&utm_source=seleniumorg
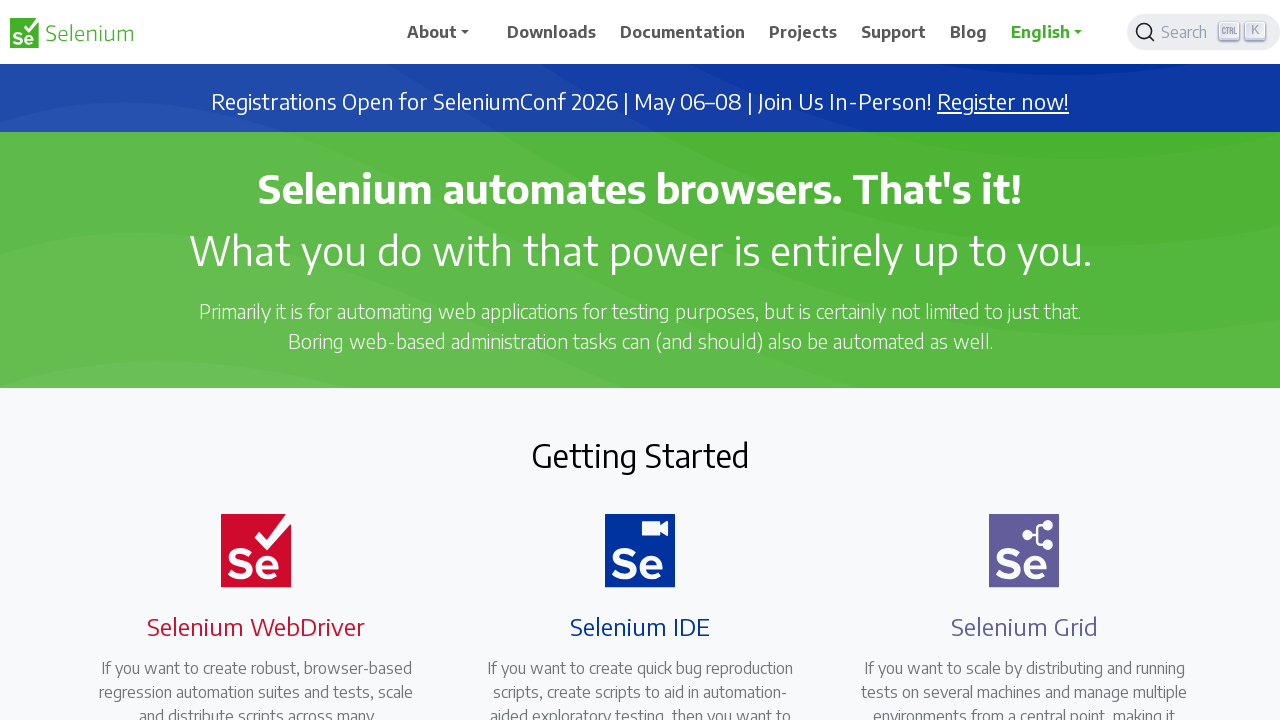

Retrieved href attribute: https://saucelabs.com/resources/topic-hub/selenium?utm_source=selenium&utm_medium=website&utm_campaign=selenium-sponsorship-fy25
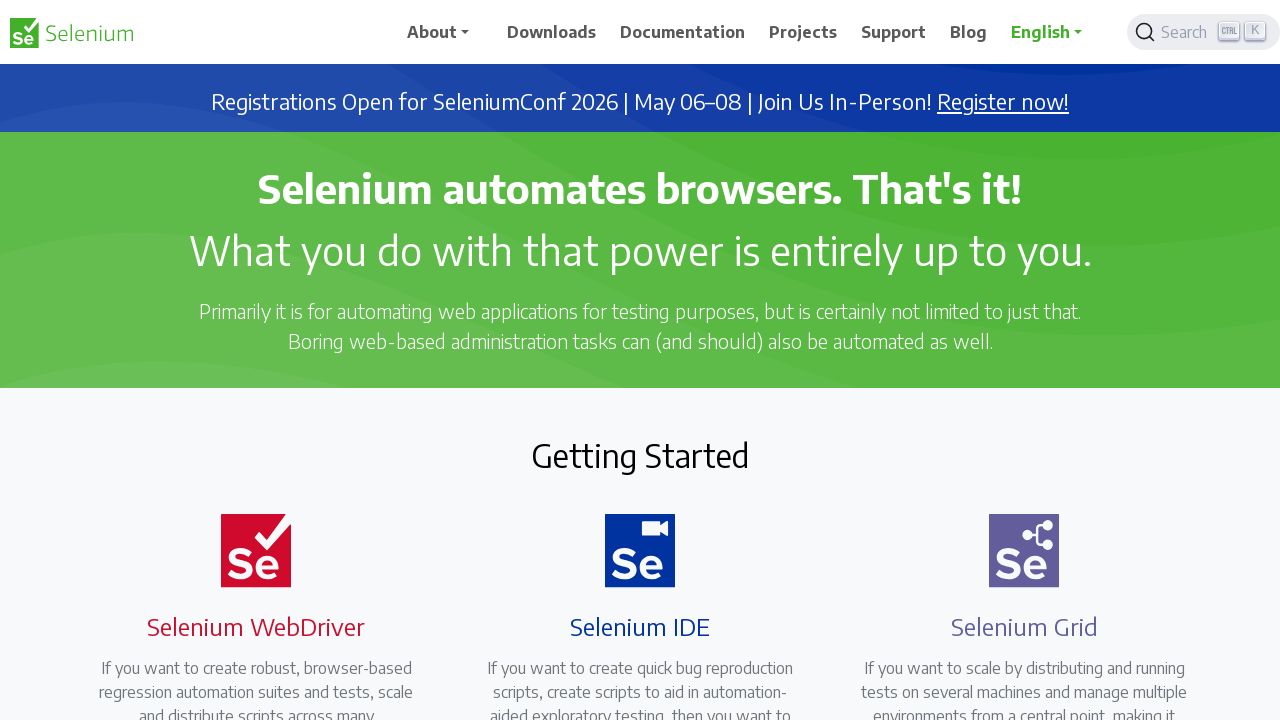

Retrieved href attribute: https://www.testmuai.com/selenium-automation
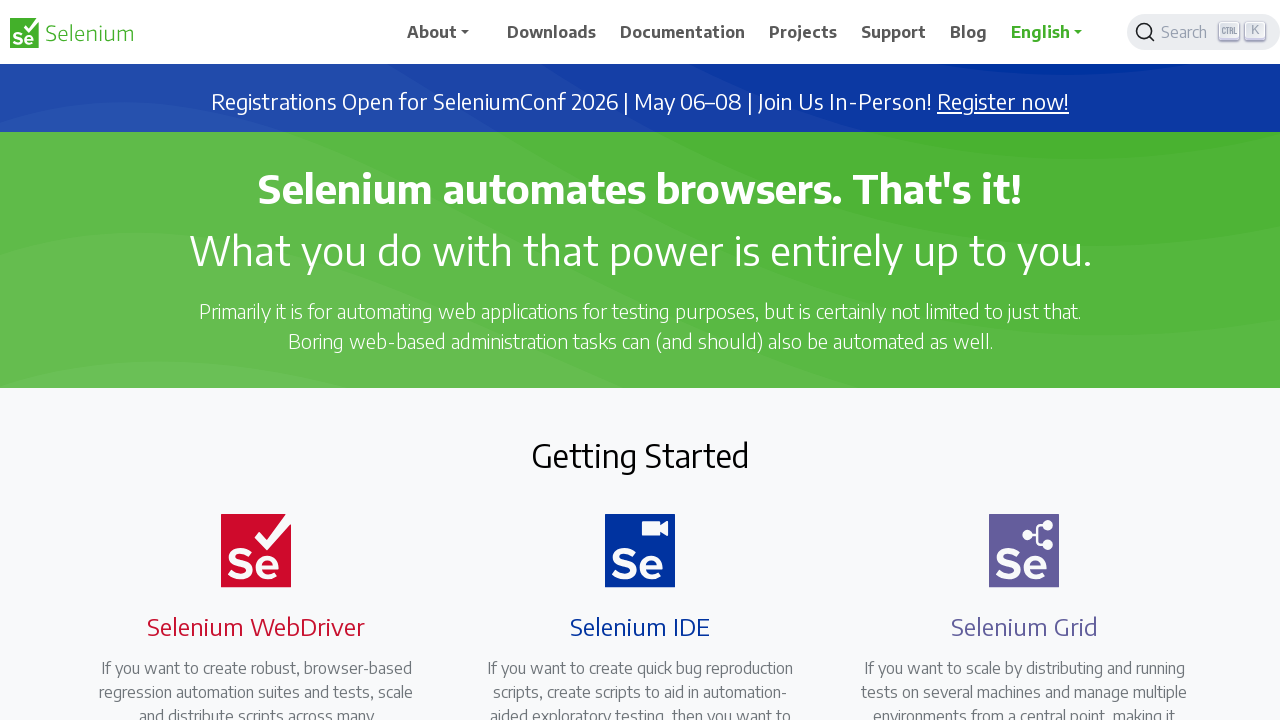

Retrieved href attribute: https://brightdata.com/?utm_source=brand&utm_campaign=brnd-mkt_partners_selenium
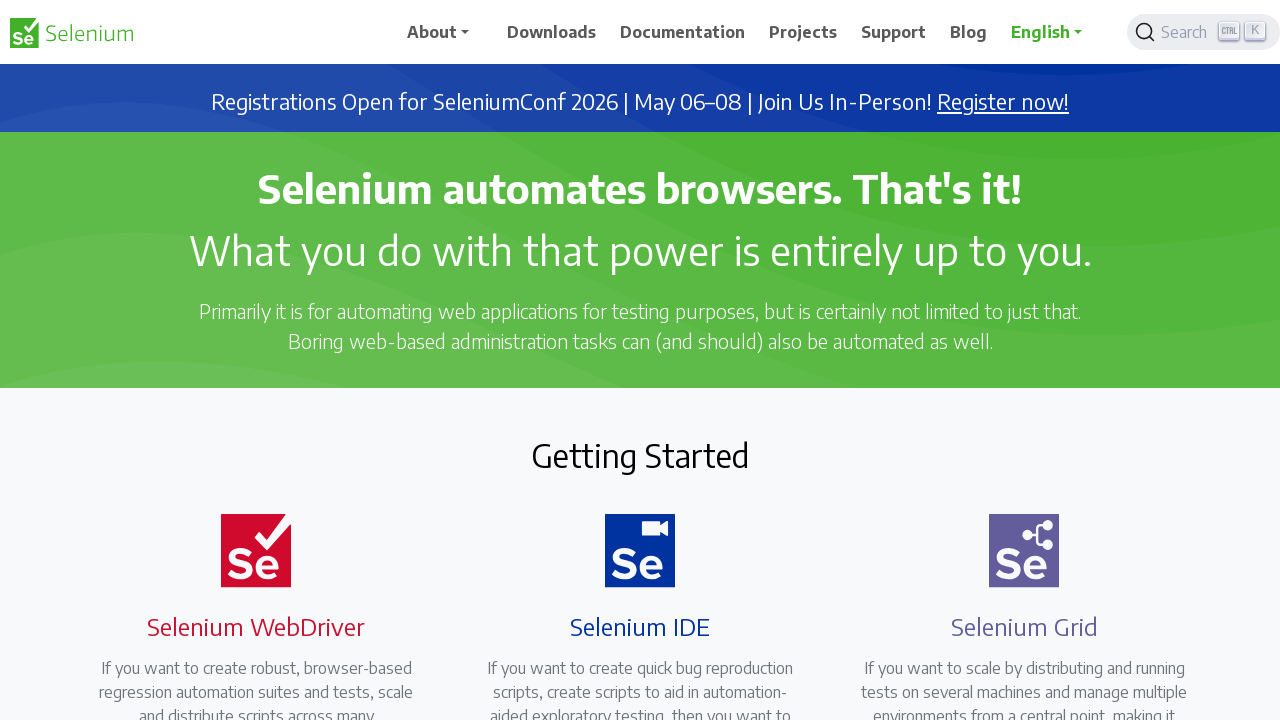

Retrieved href attribute: https://applitools.com/
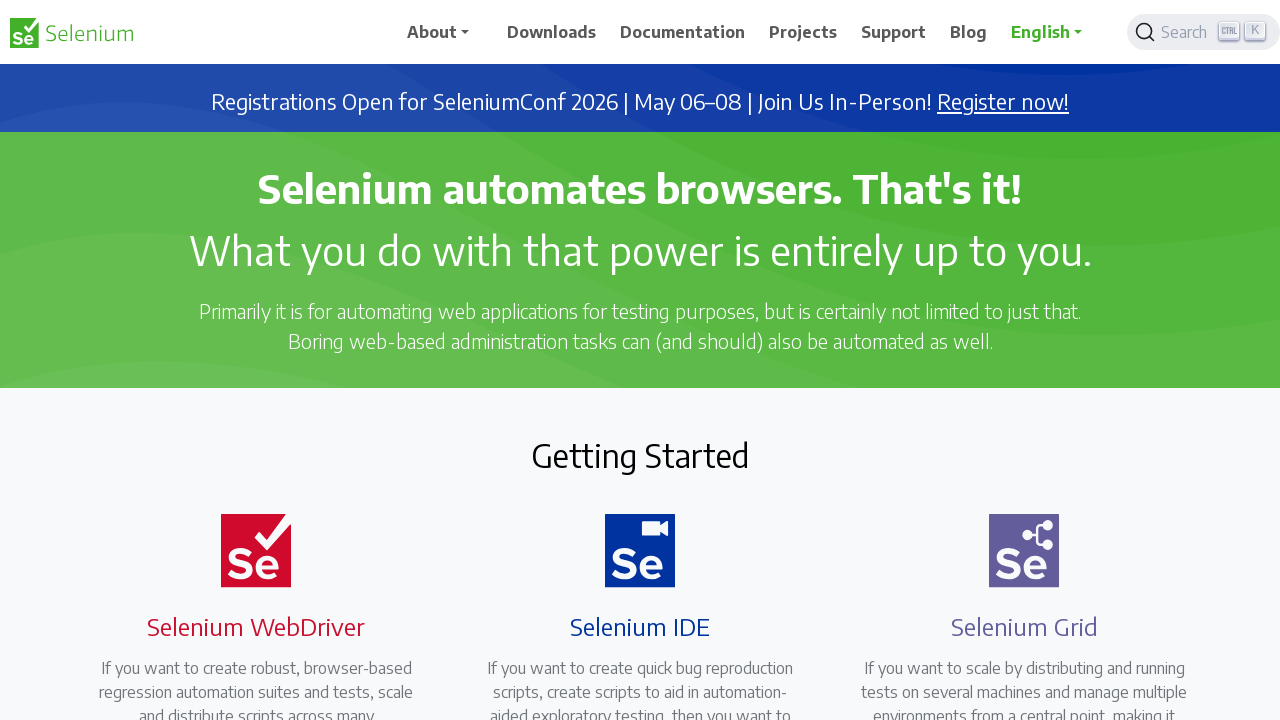

Retrieved href attribute: https://www.thordata.com/?ls=waOicIkB&lk=selenium
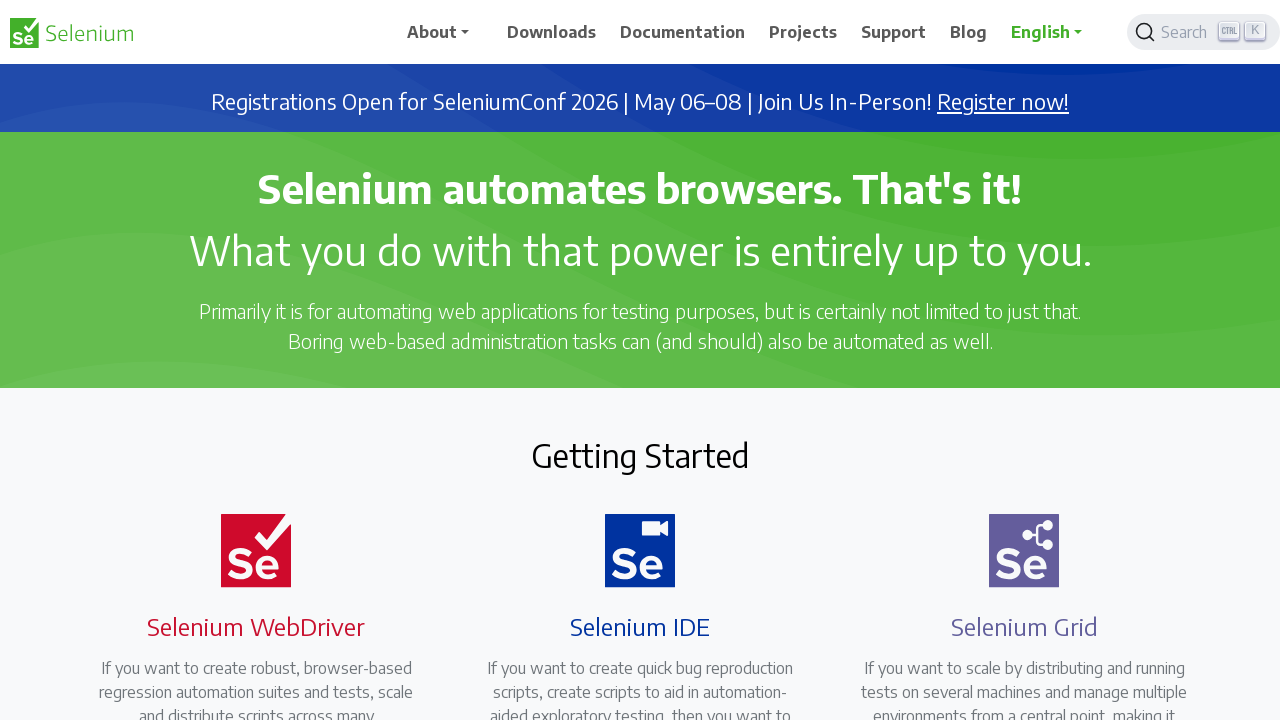

Retrieved href attribute: https://www.diemol.com
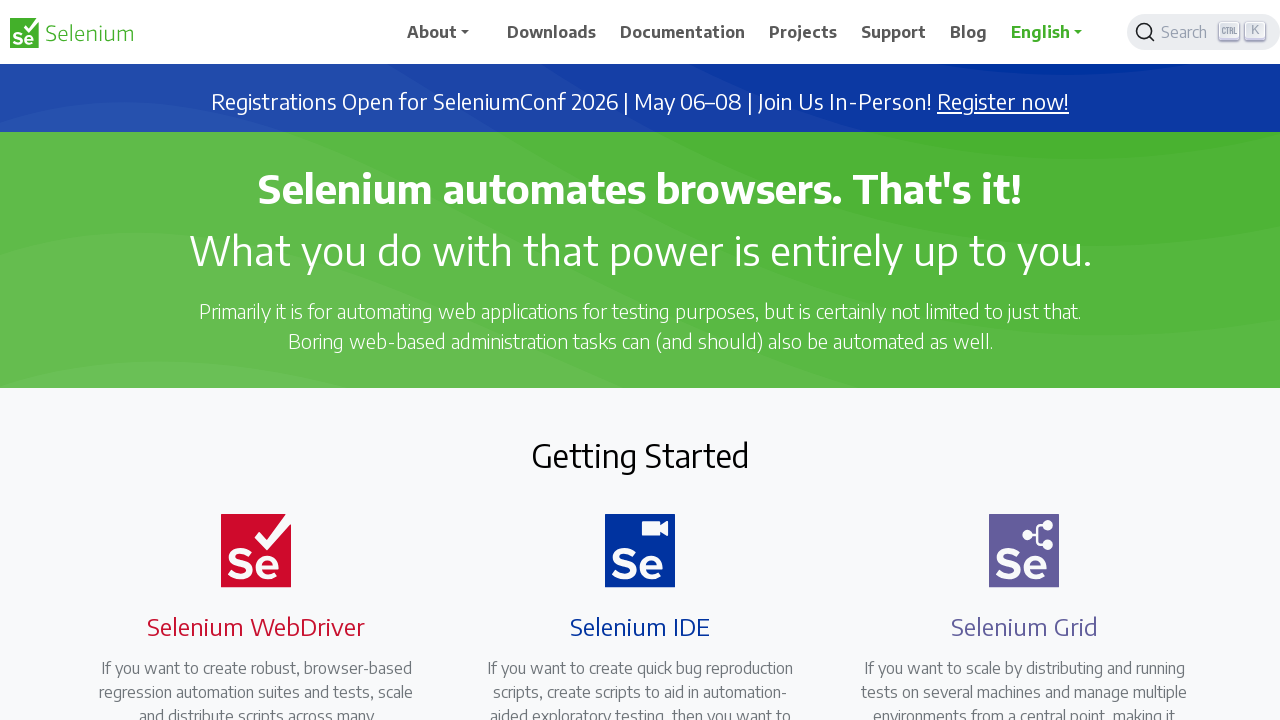

Retrieved href attribute: https://www.selenium.dev/blog/2026/selenium-4-40-released/
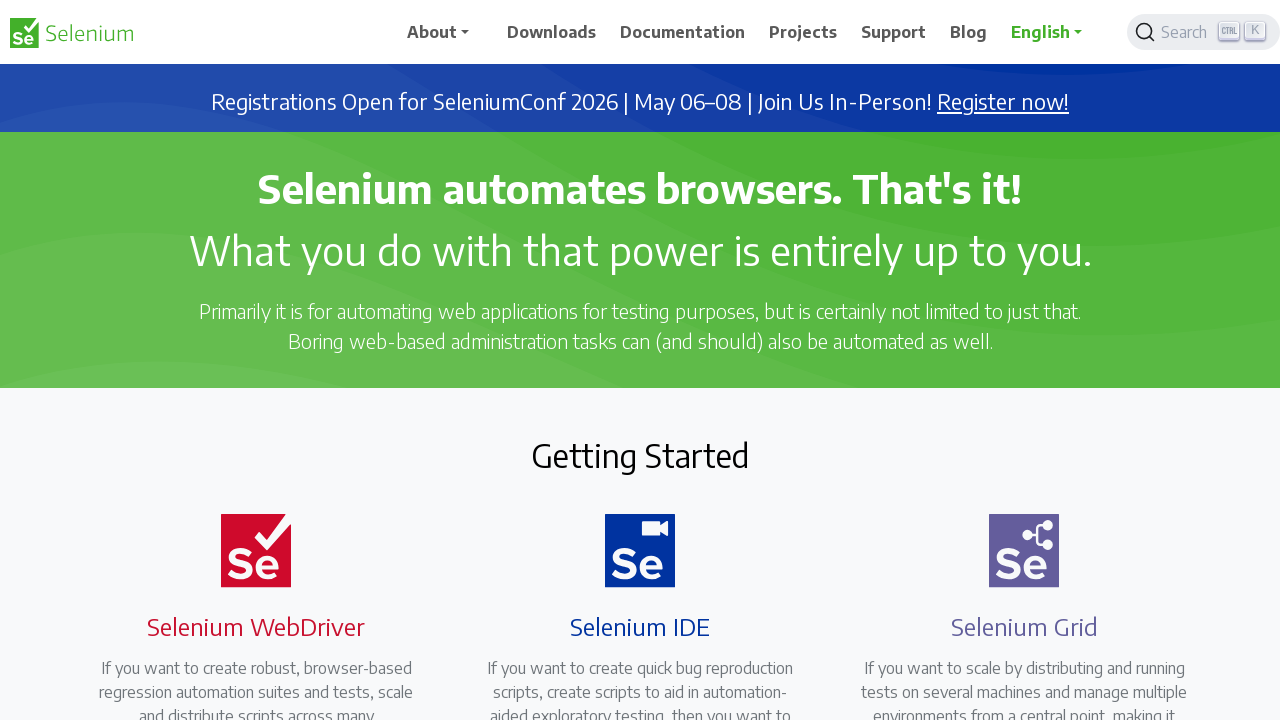

Retrieved href attribute: https://www.diemol.com
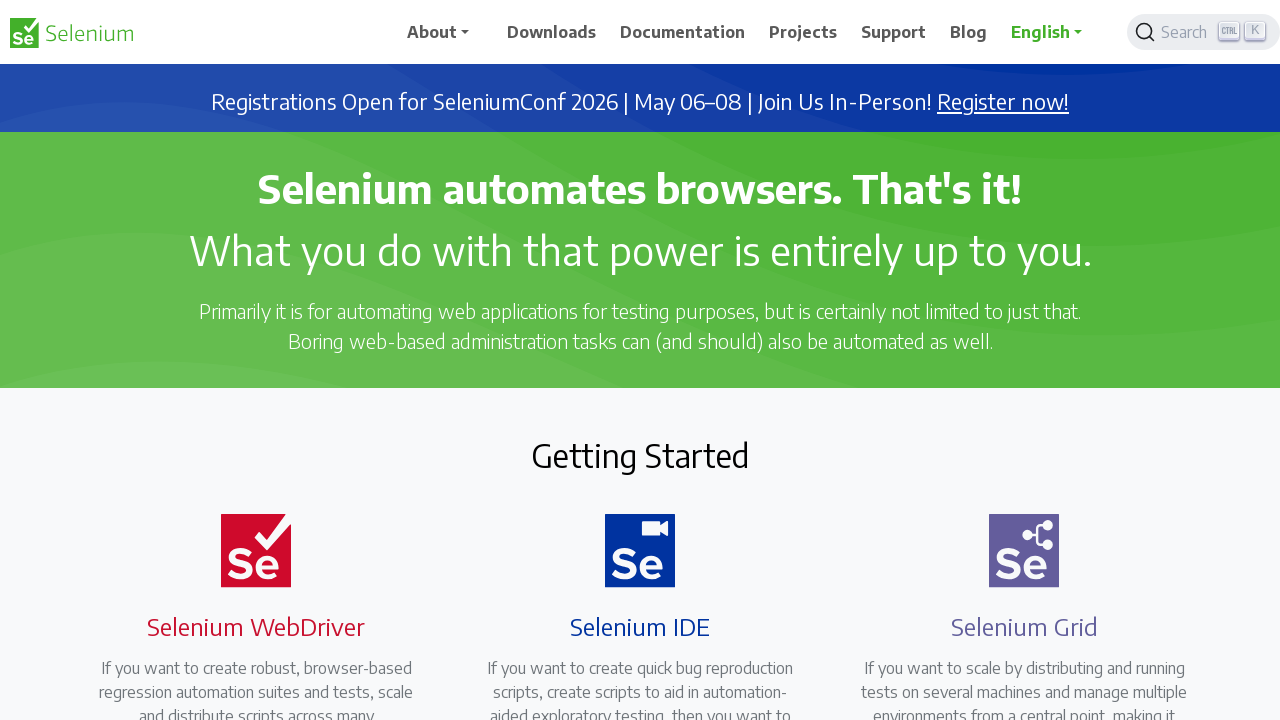

Retrieved href attribute: https://www.selenium.dev/blog/2025/selenium-4-39-released/
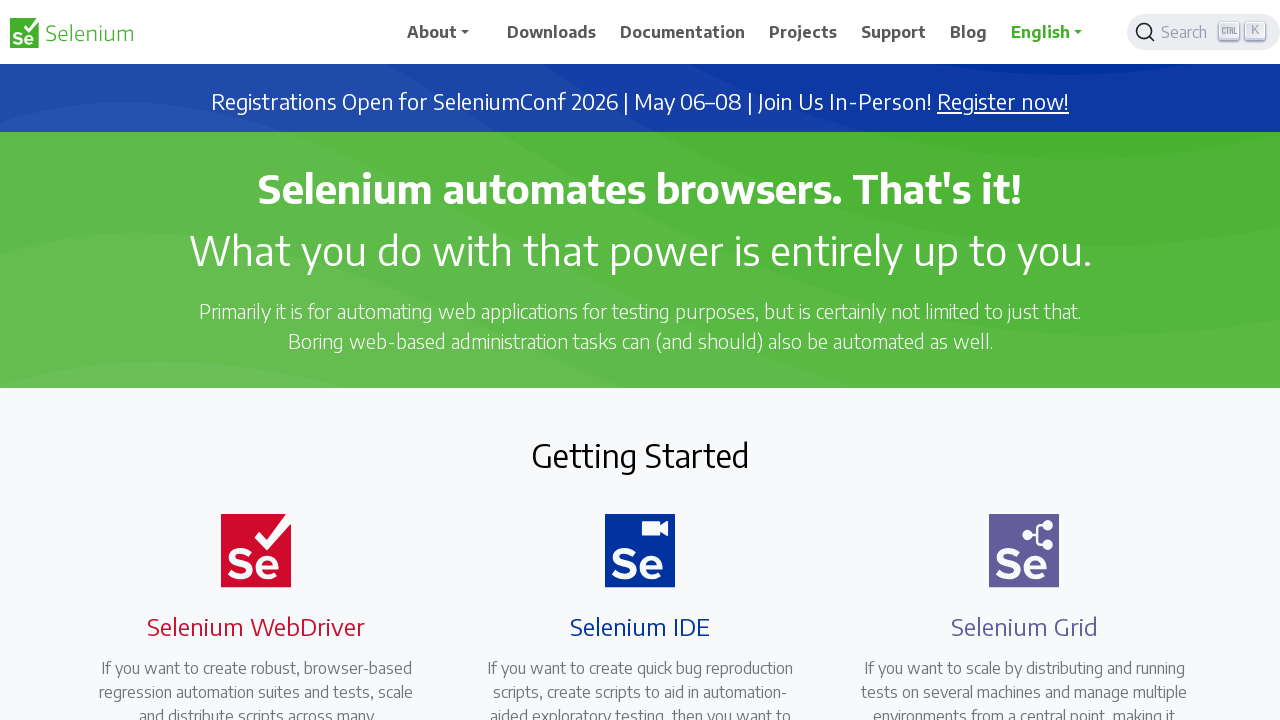

Retrieved href attribute: https://www.diemol.com
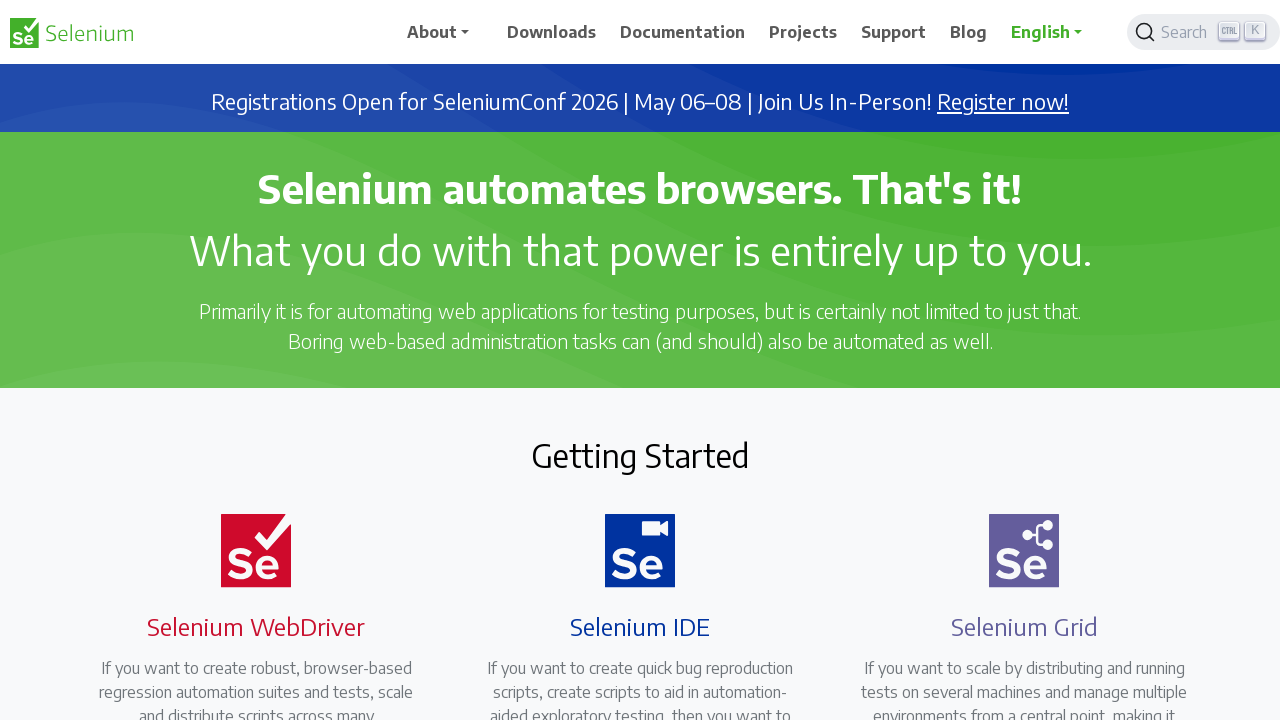

Retrieved href attribute: https://www.selenium.dev/blog/2025/selenium-4-38-released/
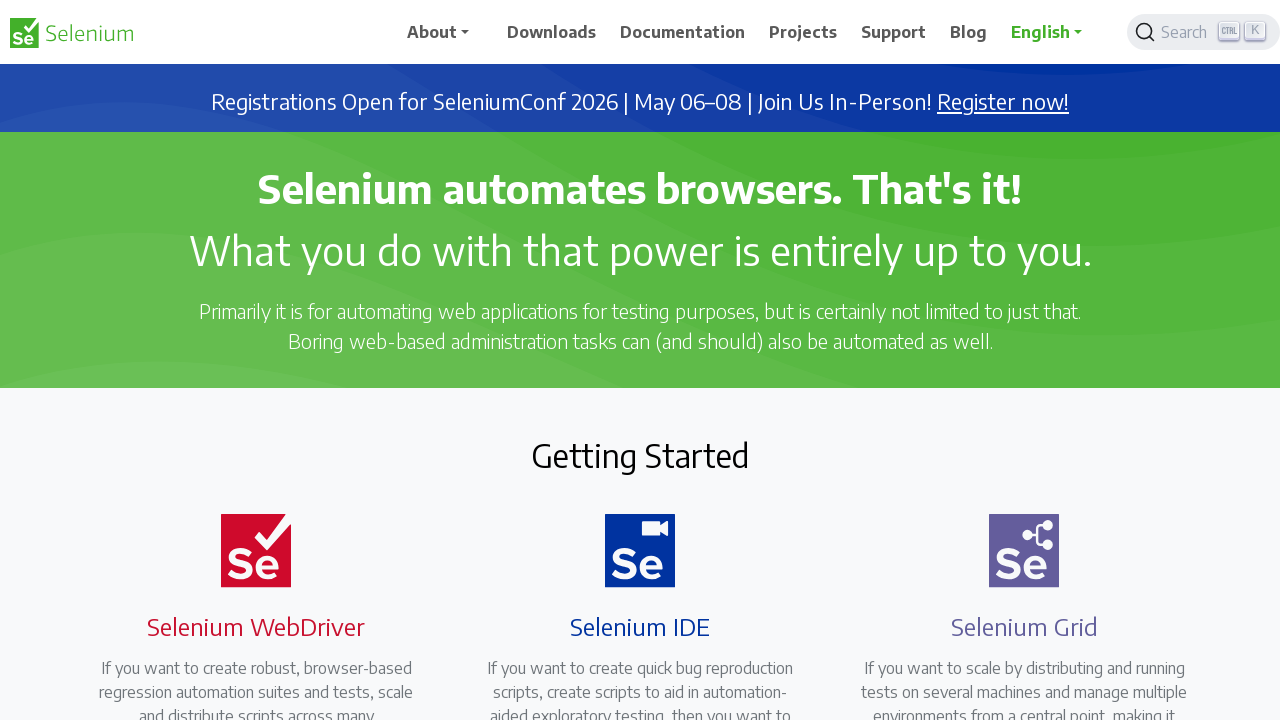

Retrieved href attribute: /blog
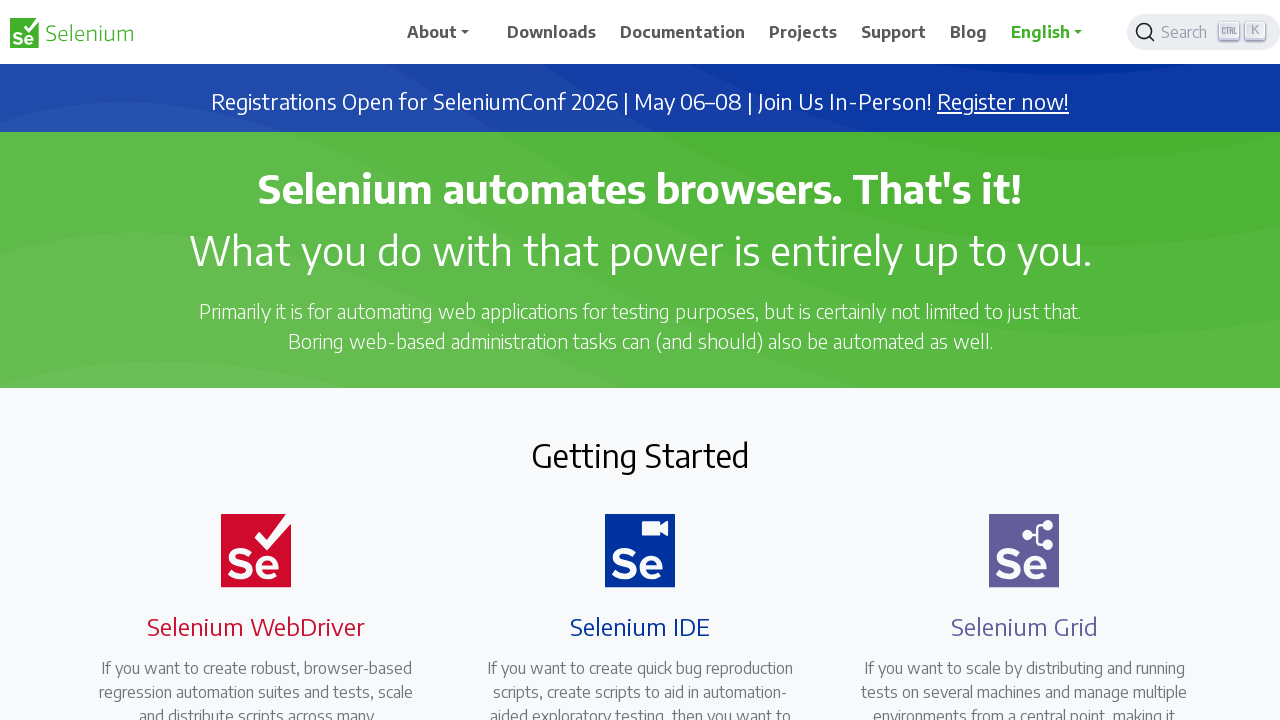

Retrieved href attribute: /sponsors
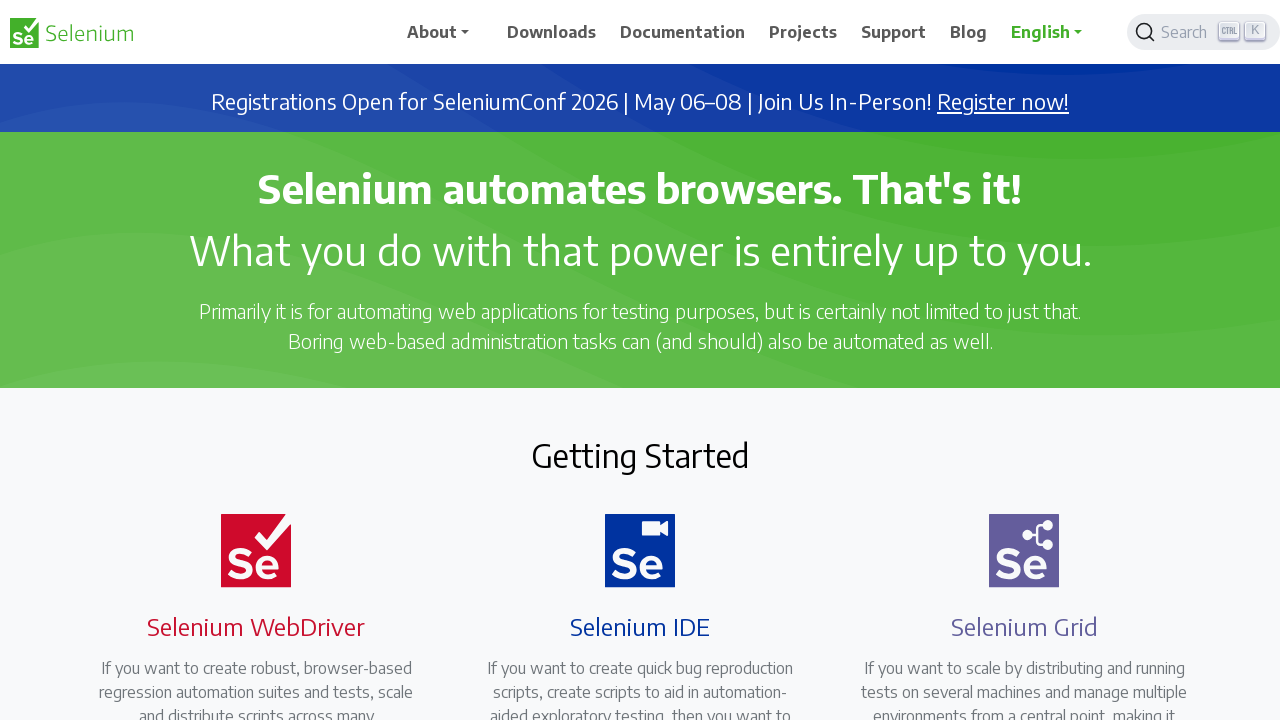

Retrieved href attribute: https://opencollective.com/selenium
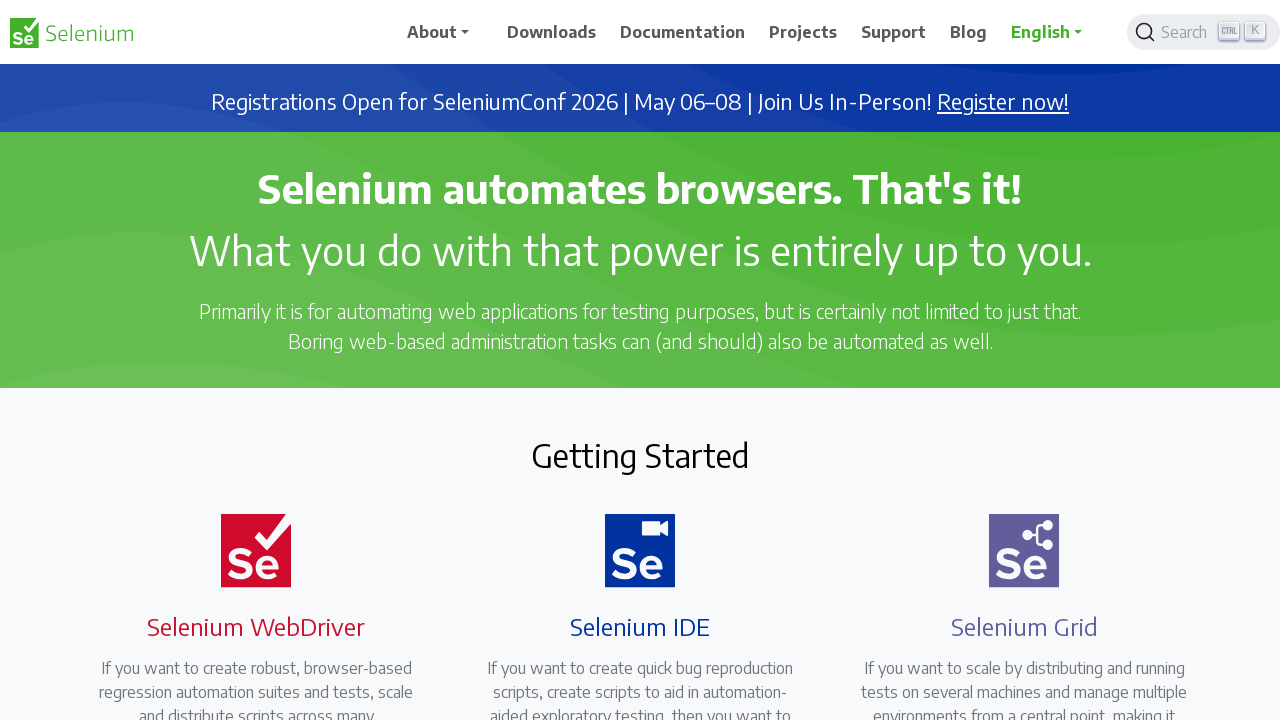

Retrieved href attribute: https://www.linkedin.com/company/4826427/
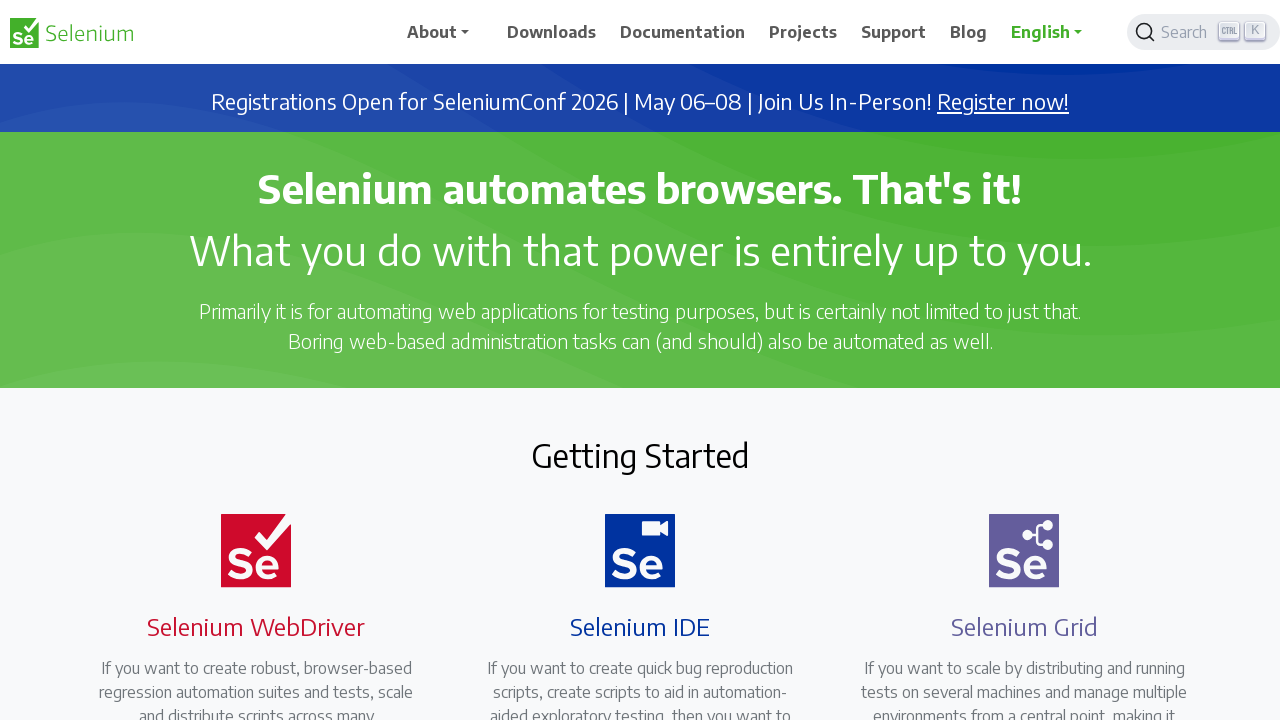

Retrieved href attribute: https://x.com/SeleniumHQ
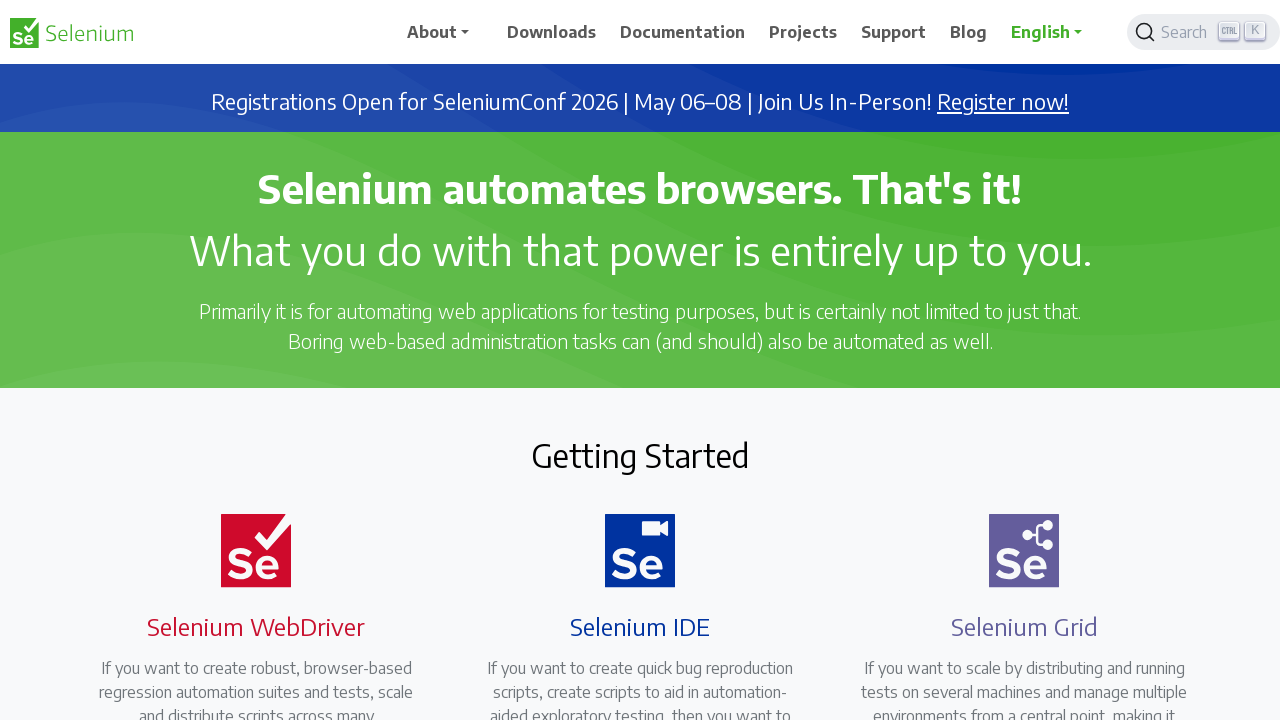

Retrieved href attribute: https://www.youtube.com/@SeleniumHQProject/
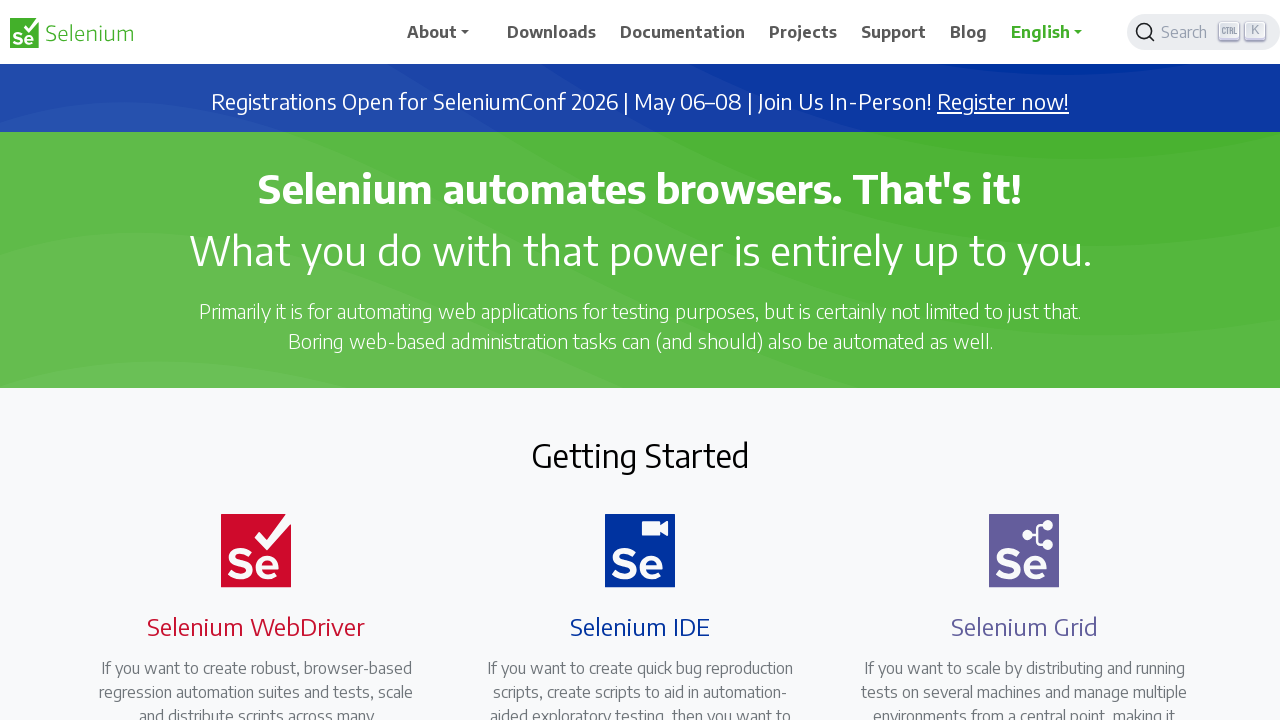

Retrieved href attribute: https://mastodon.social/@seleniumHQ@fosstodon.org
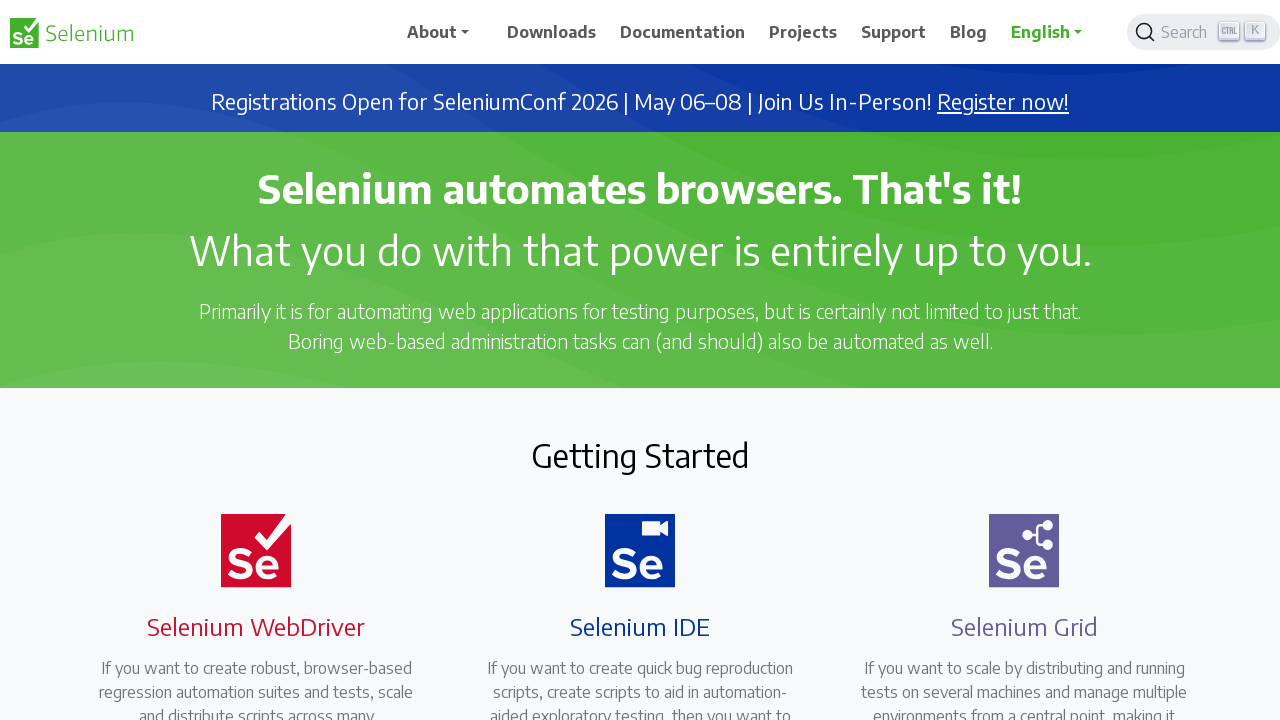

Retrieved href attribute: https://bsky.app/profile/seleniumconf.bsky.social
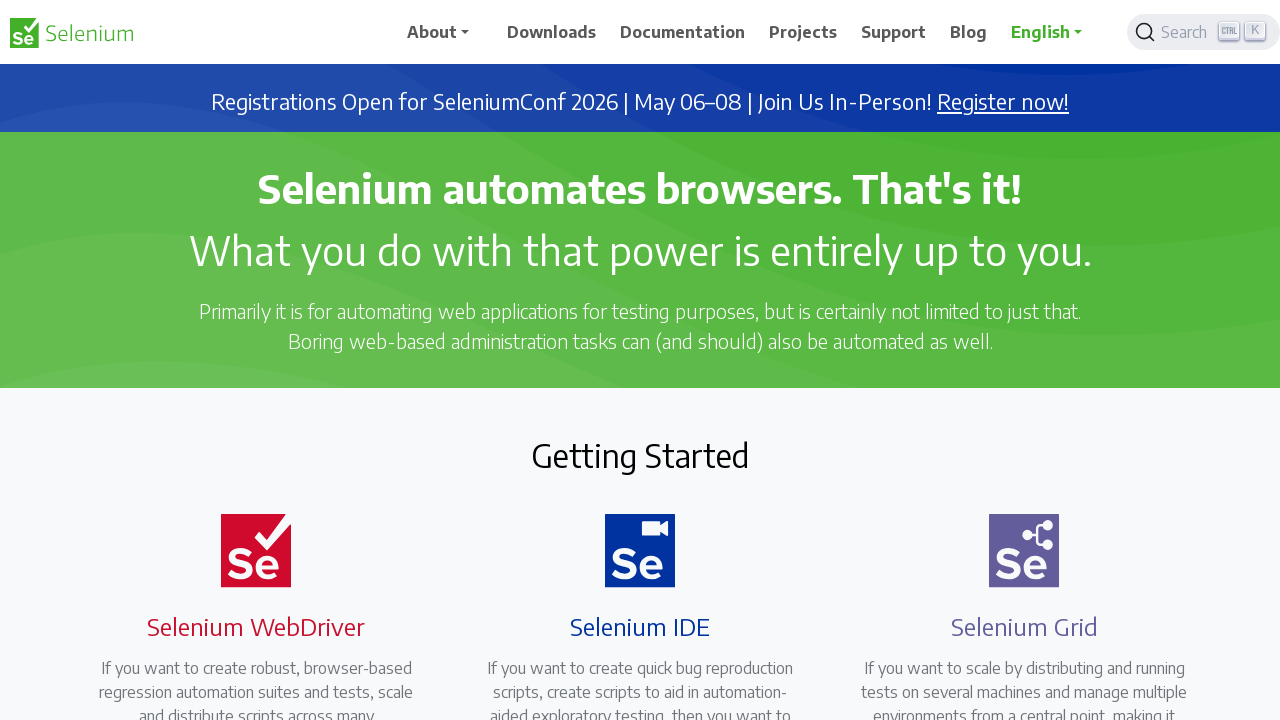

Retrieved href attribute: https://groups.google.com/group/selenium-users
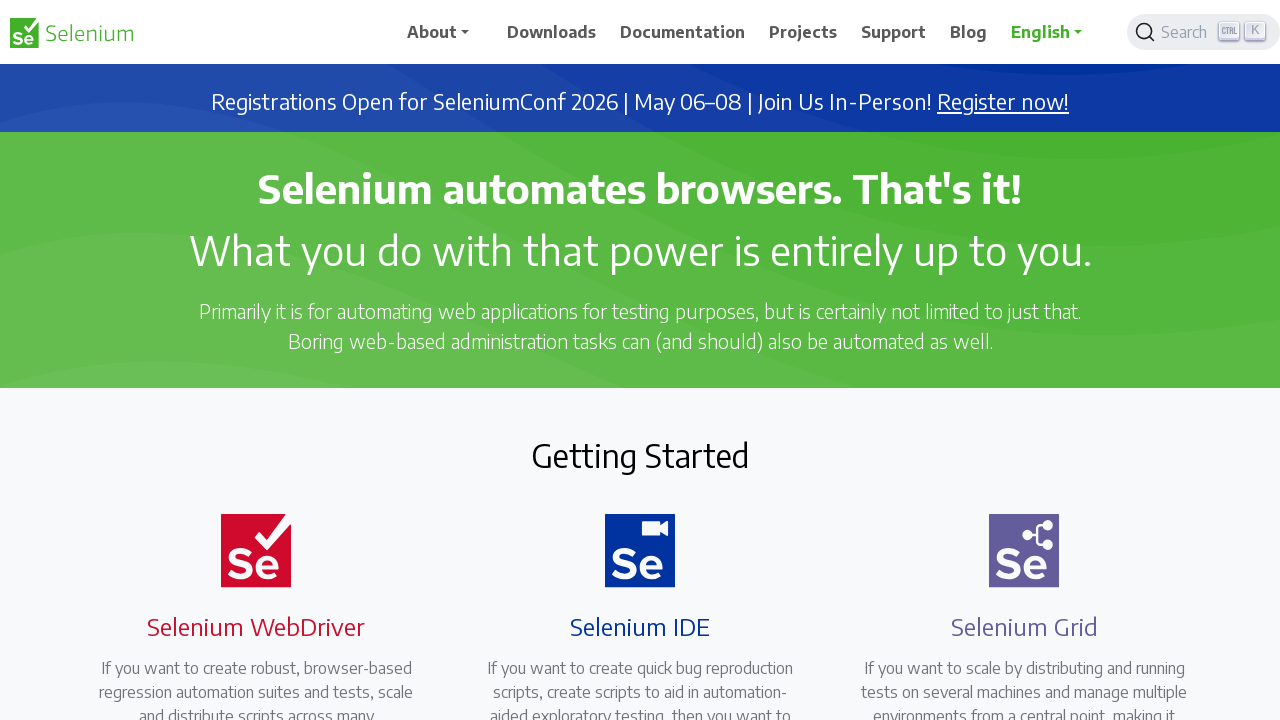

Retrieved href attribute: https://www.youtube.com/channel/UCbDlgX_613xNMrDqCe3QNEw
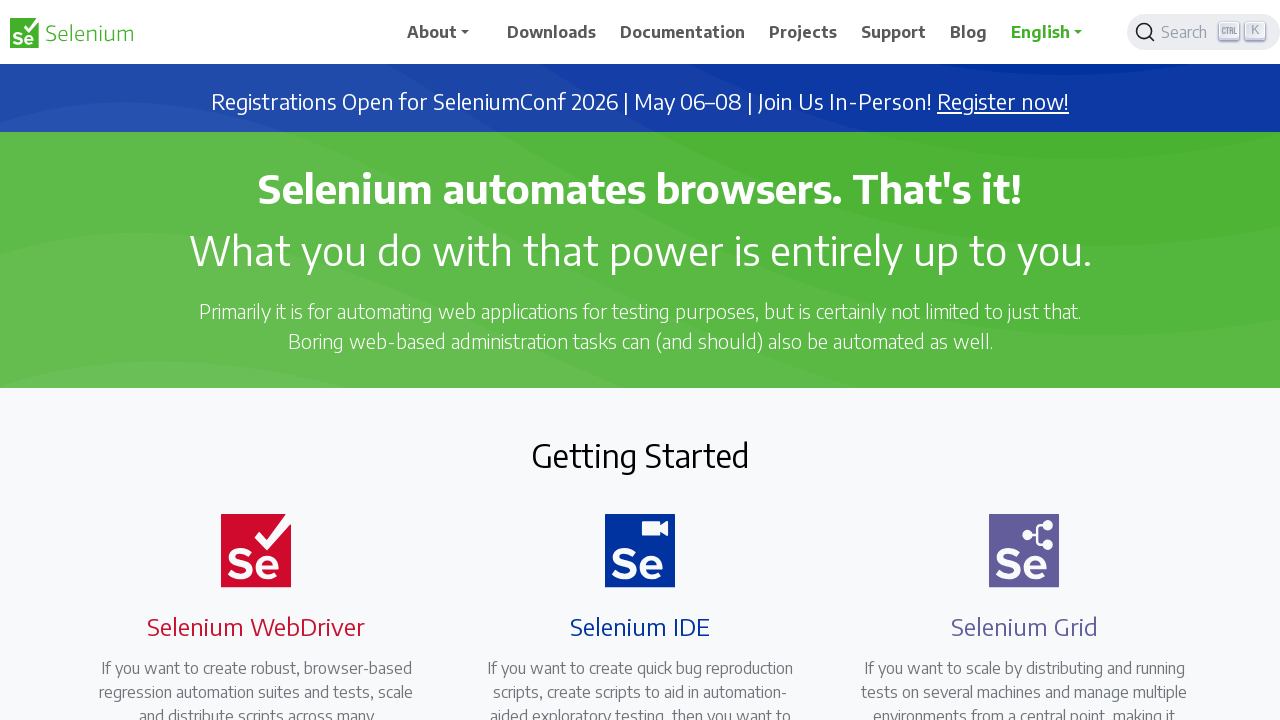

Retrieved href attribute: mailto:selenium@sfconservancy.org
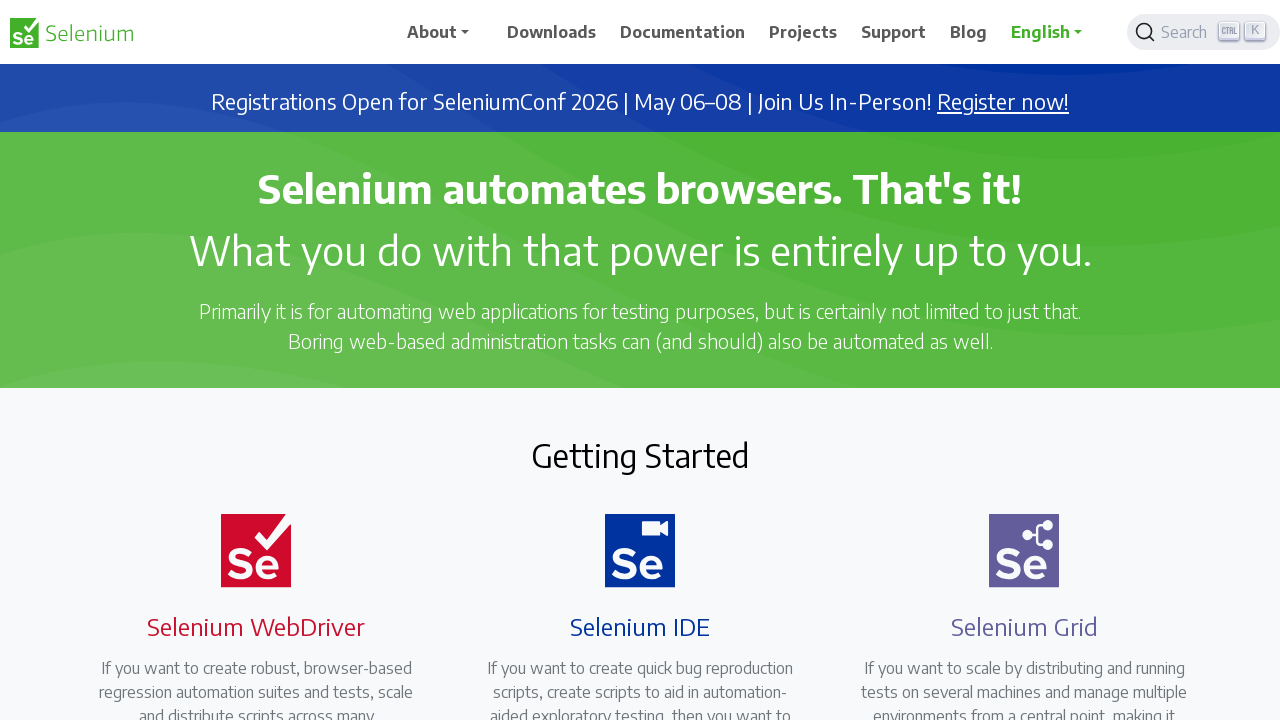

Retrieved href attribute: https://github.com/seleniumhq/selenium
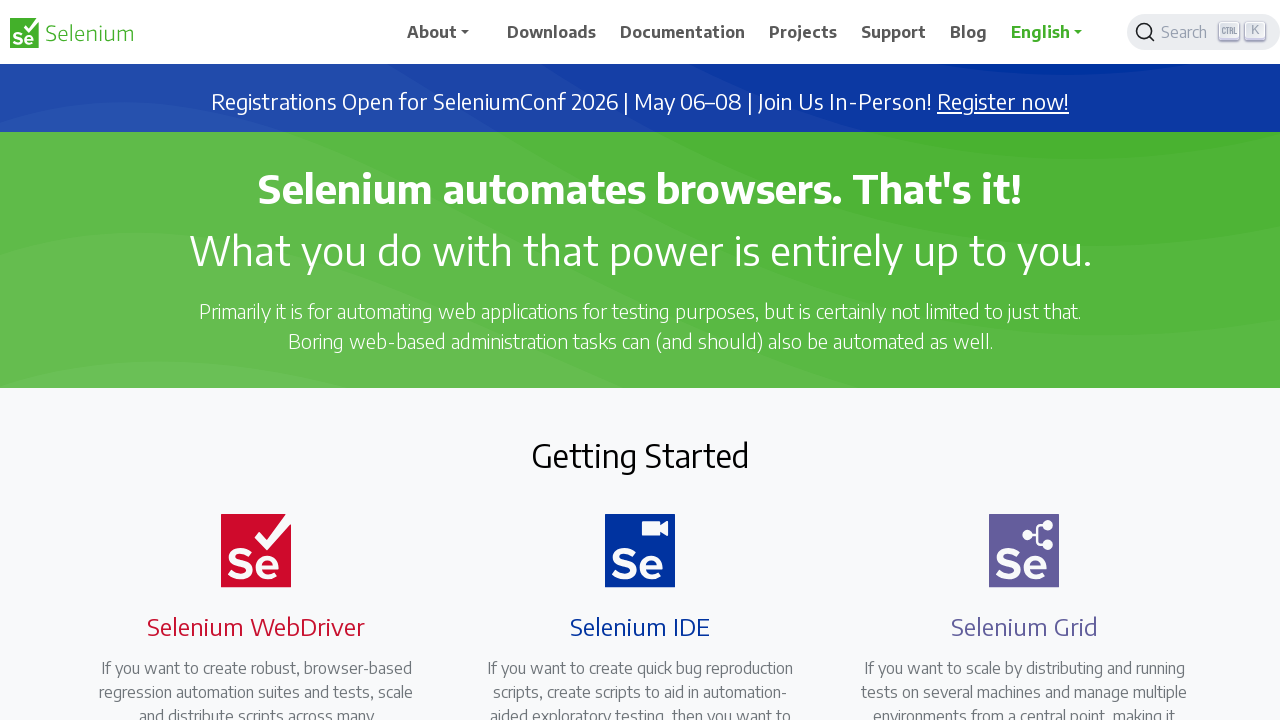

Retrieved href attribute: https://inviter.co/seleniumhq
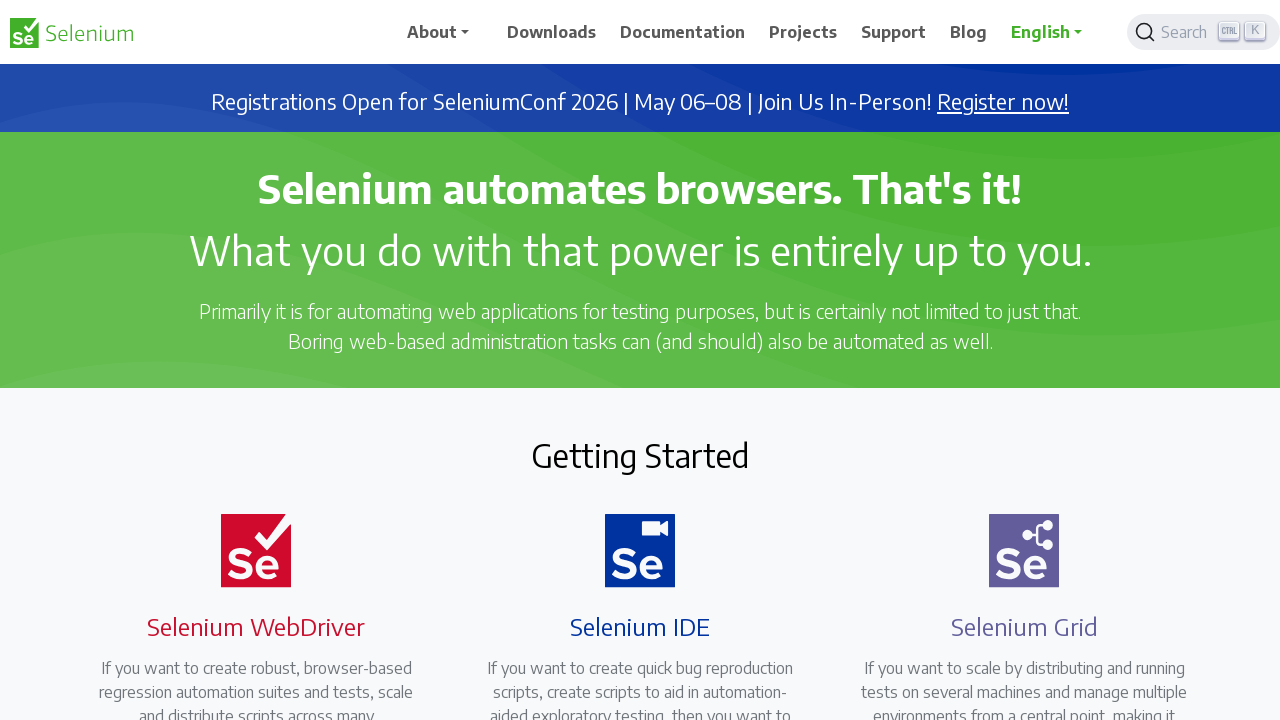

Retrieved href attribute: https://web.libera.chat/#selenium
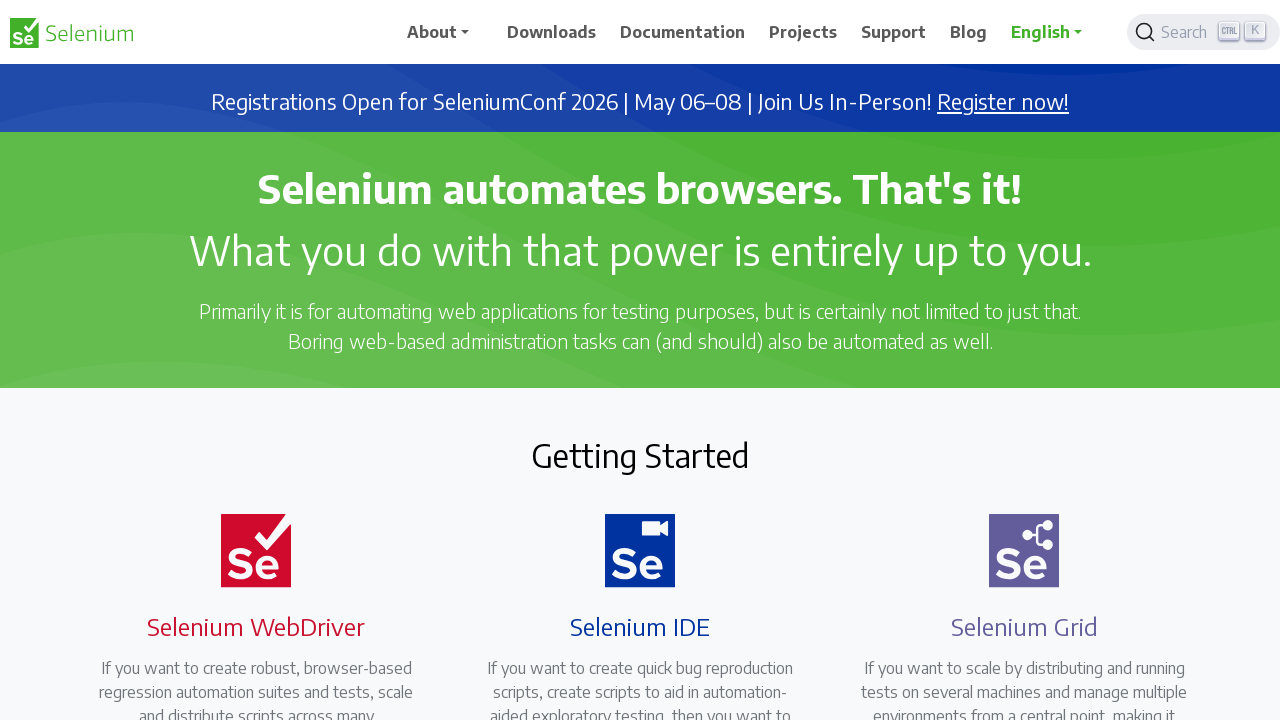

Retrieved href attribute: https://groups.google.com/g/selenium-developers
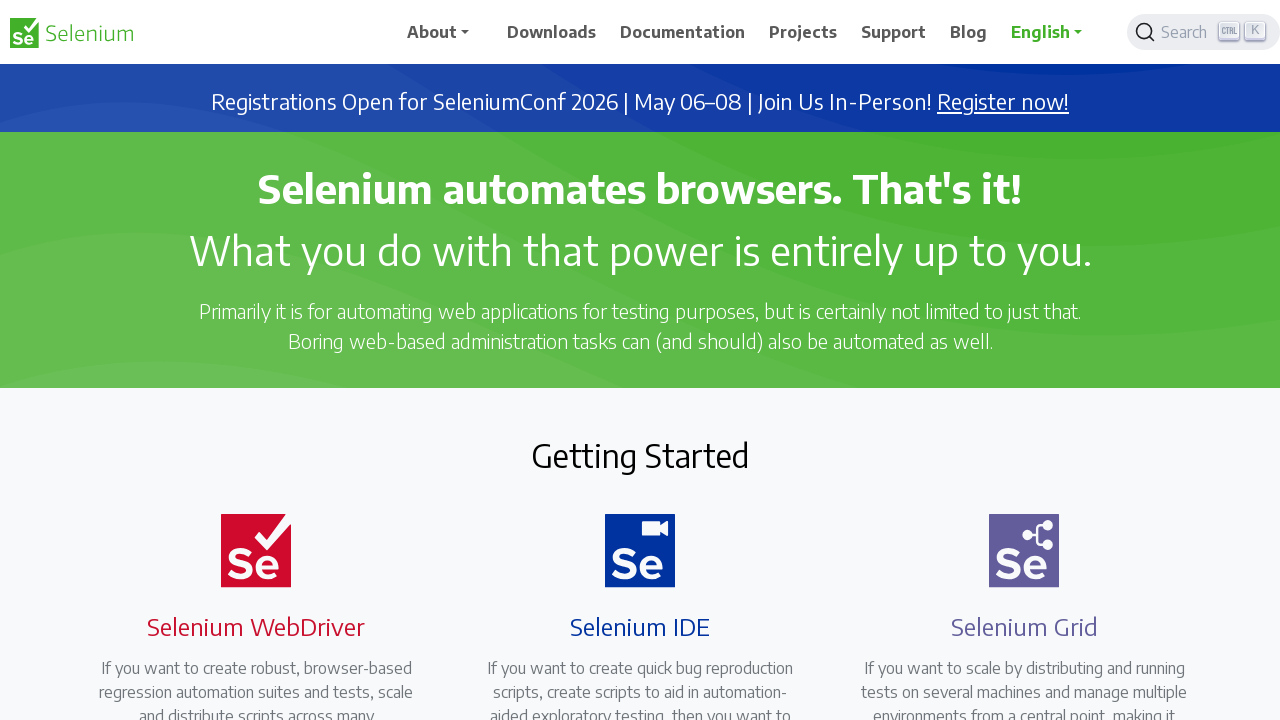

Retrieved href attribute: https://www.netlify.com
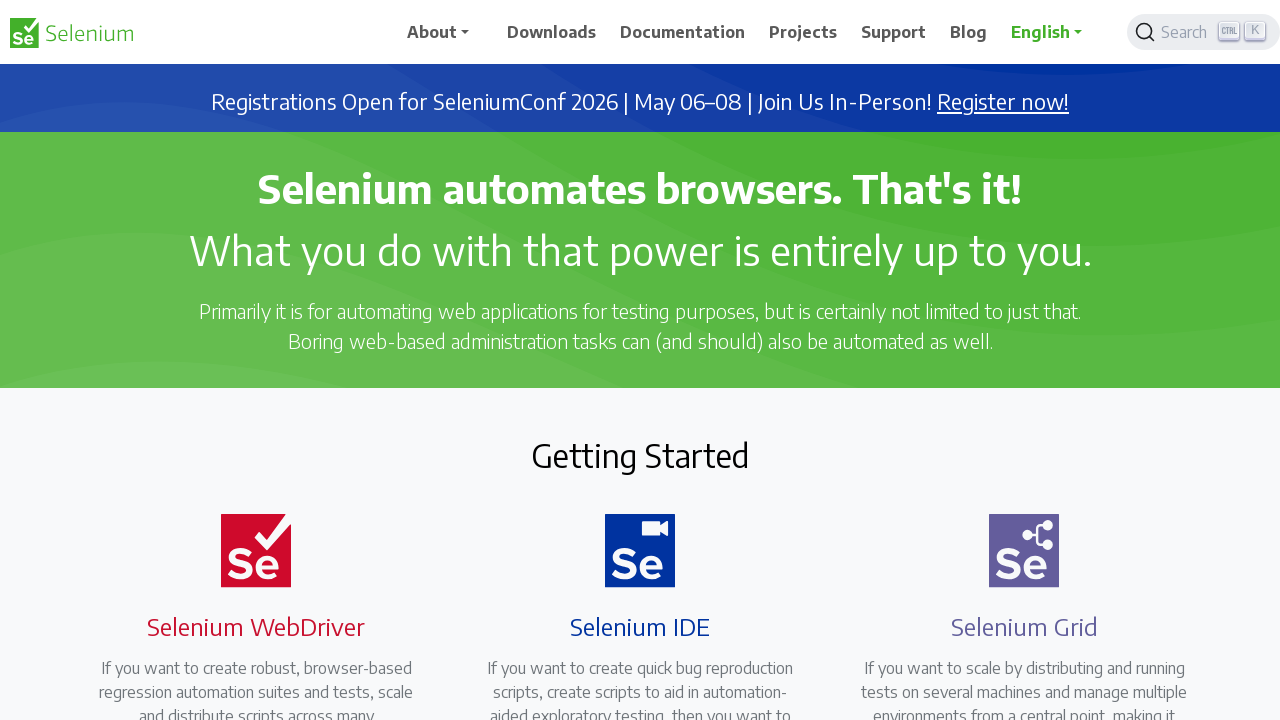

Retrieved href attribute: /about/
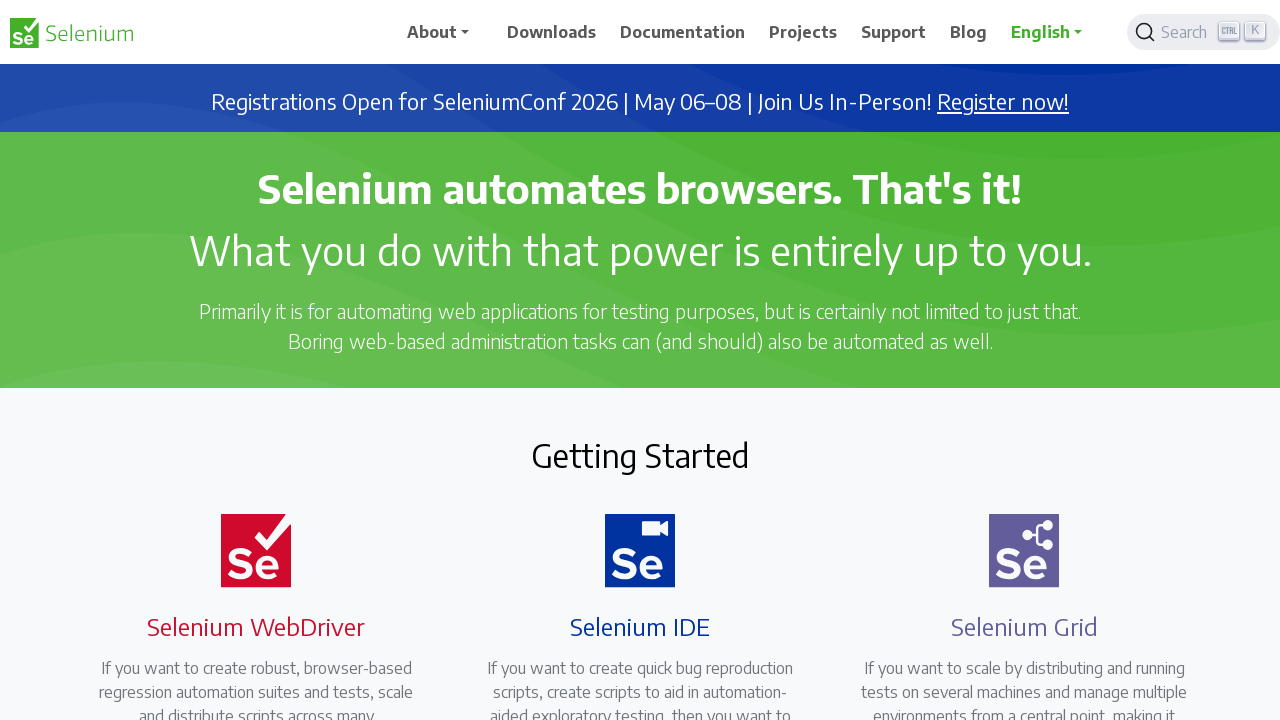

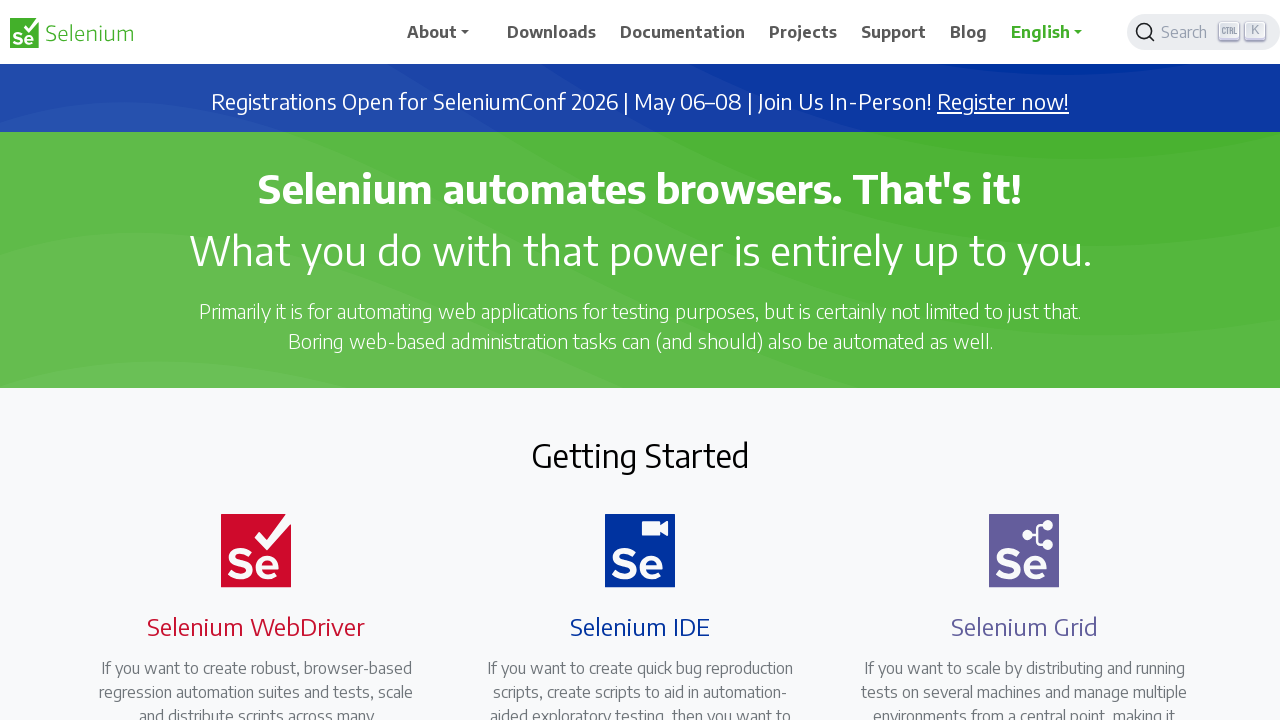